Tests a progress bar UI element by clicking start, monitoring the progress value, and clicking stop when it reaches 75% or higher

Starting URL: http://uitestingplayground.com/progressbar

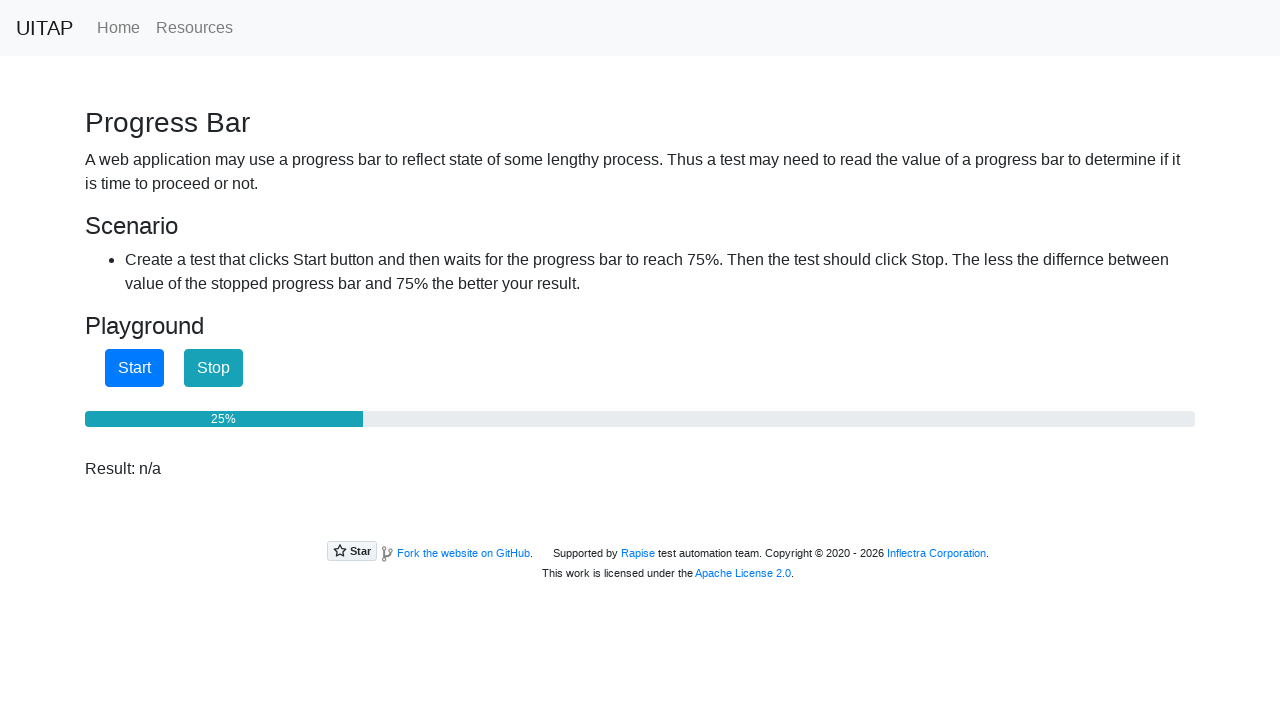

Clicked start button to begin progress bar at (134, 368) on #startButton
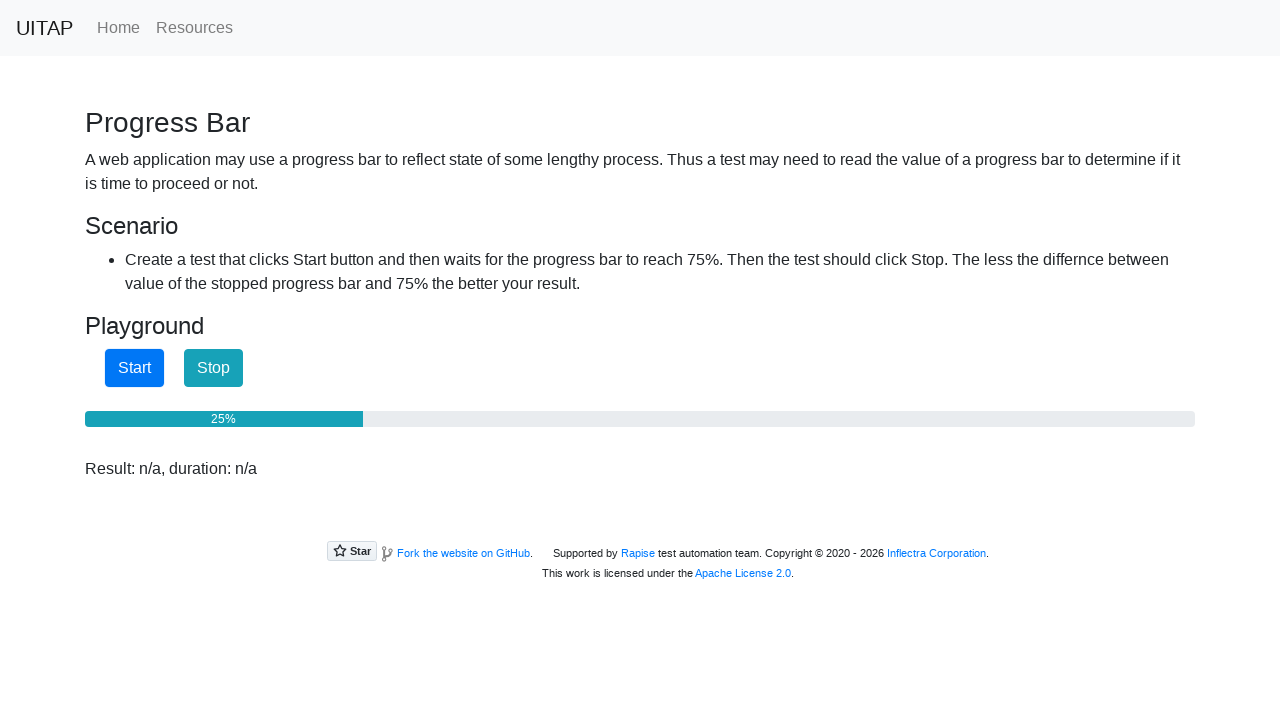

Checked progress bar value: 25%
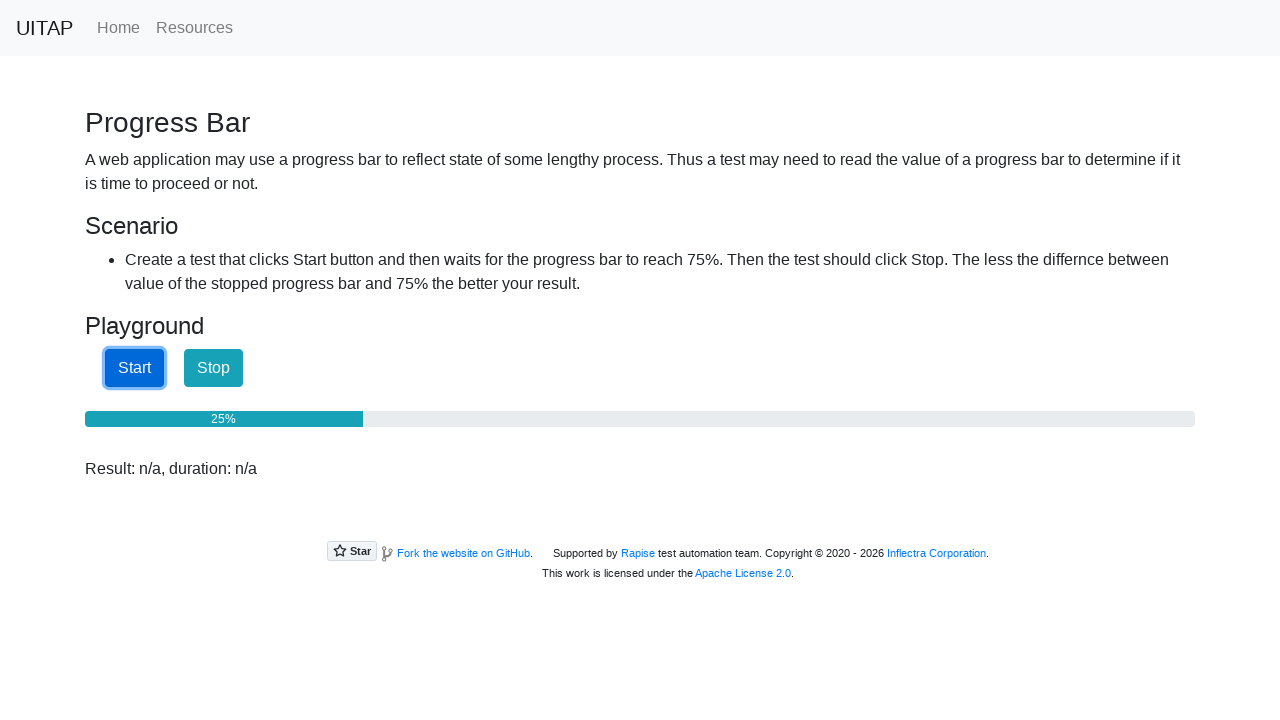

Waited 100ms for progress bar to advance
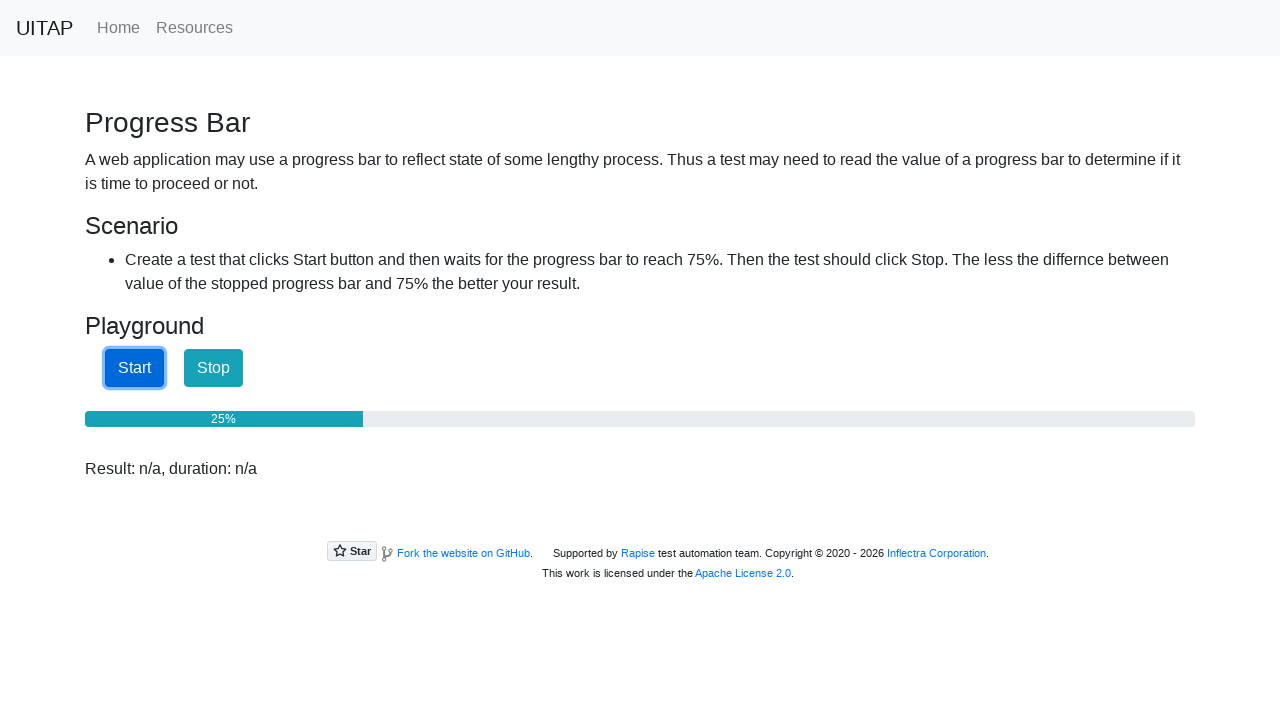

Checked progress bar value: 25%
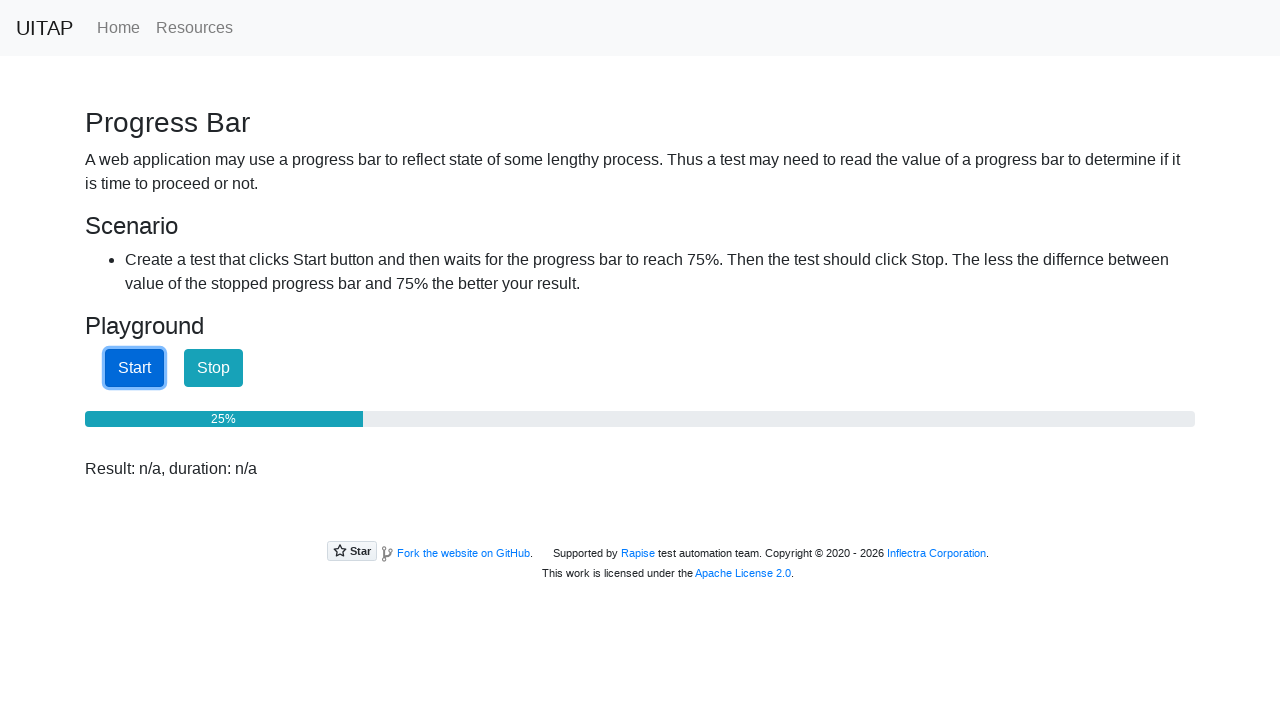

Waited 100ms for progress bar to advance
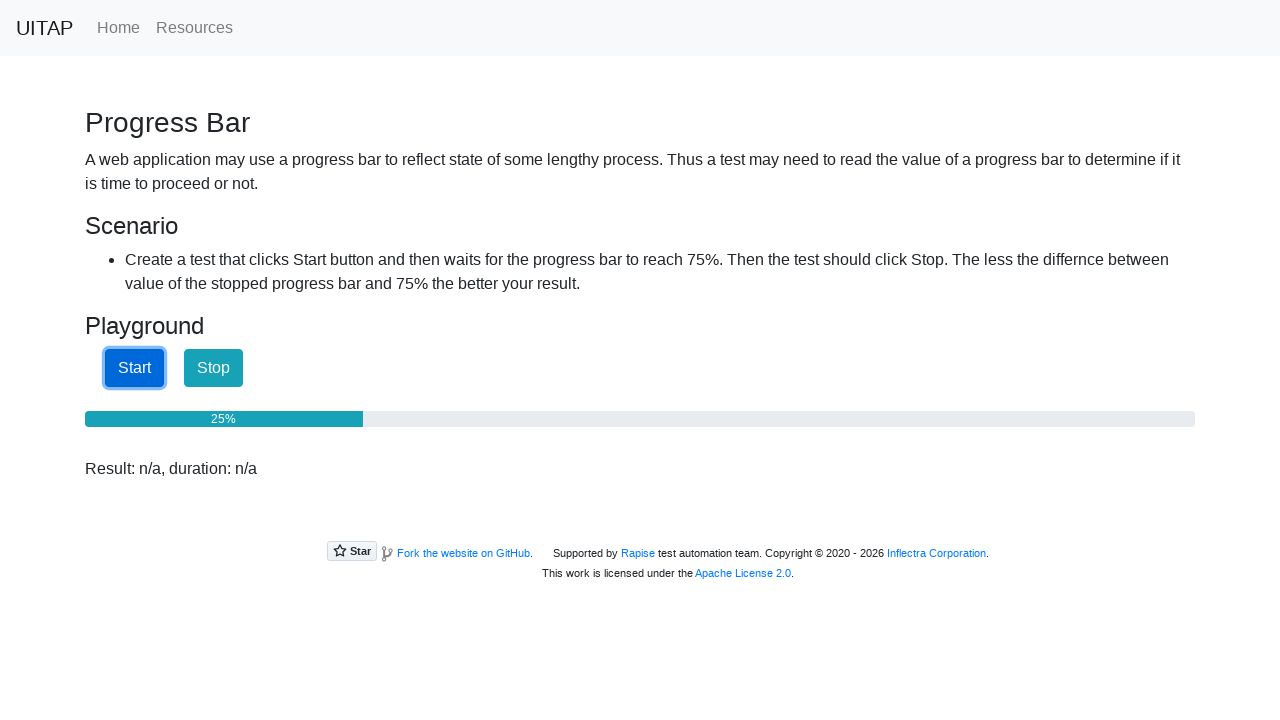

Checked progress bar value: 25%
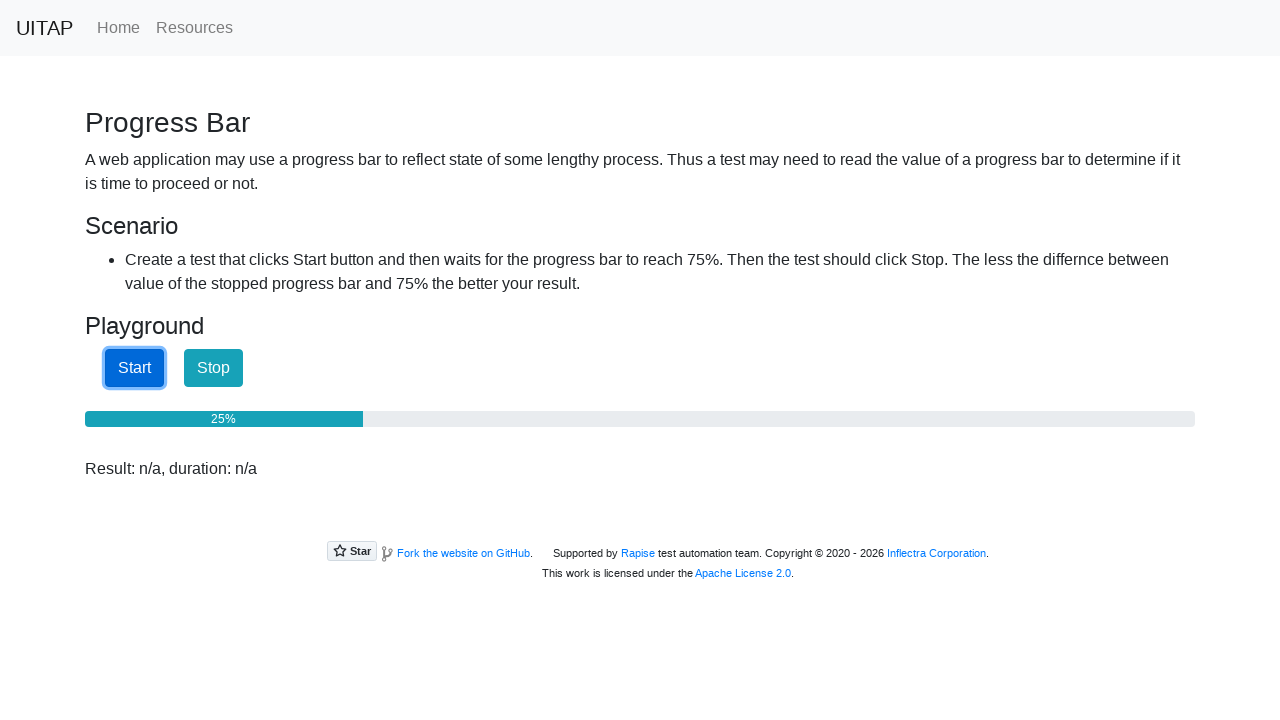

Waited 100ms for progress bar to advance
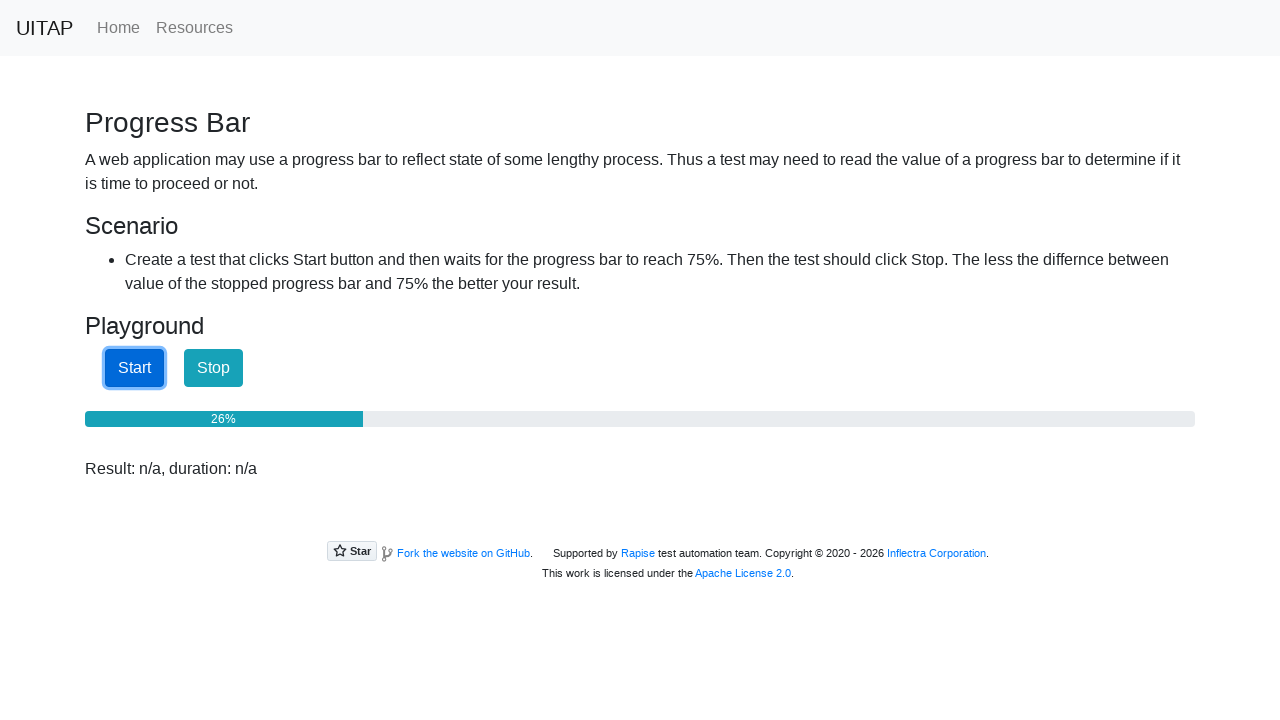

Checked progress bar value: 26%
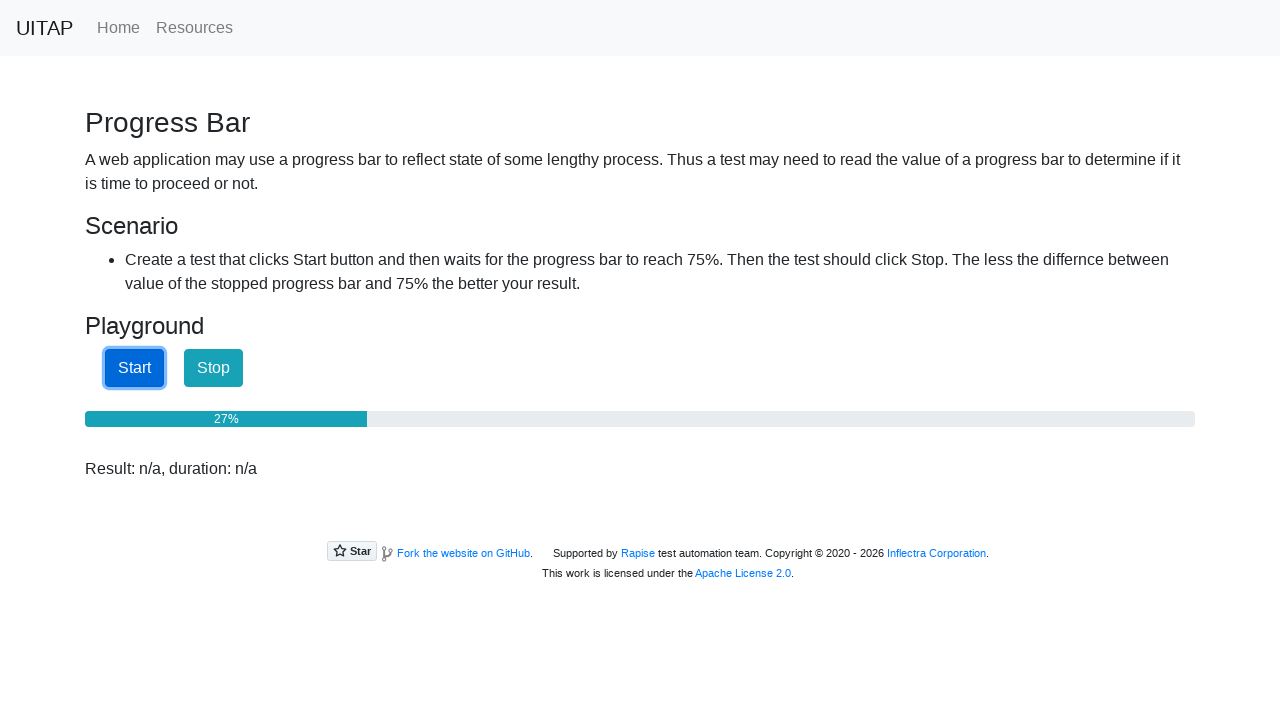

Waited 100ms for progress bar to advance
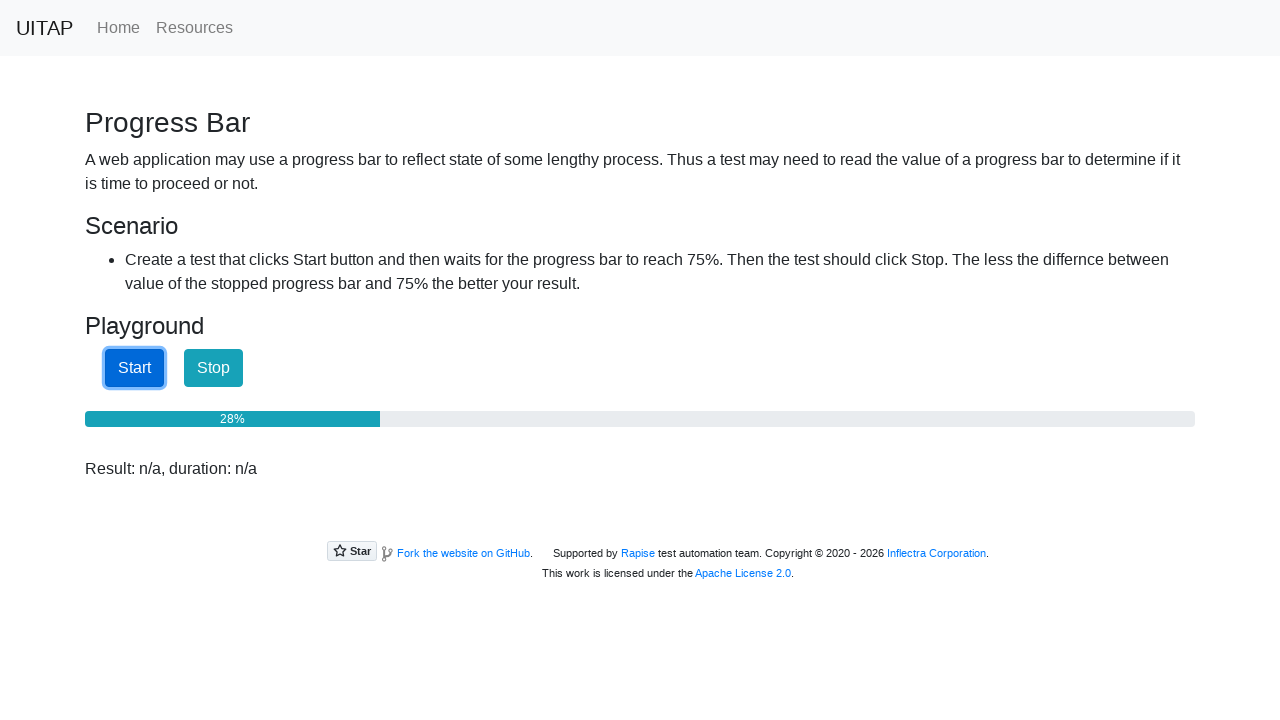

Checked progress bar value: 29%
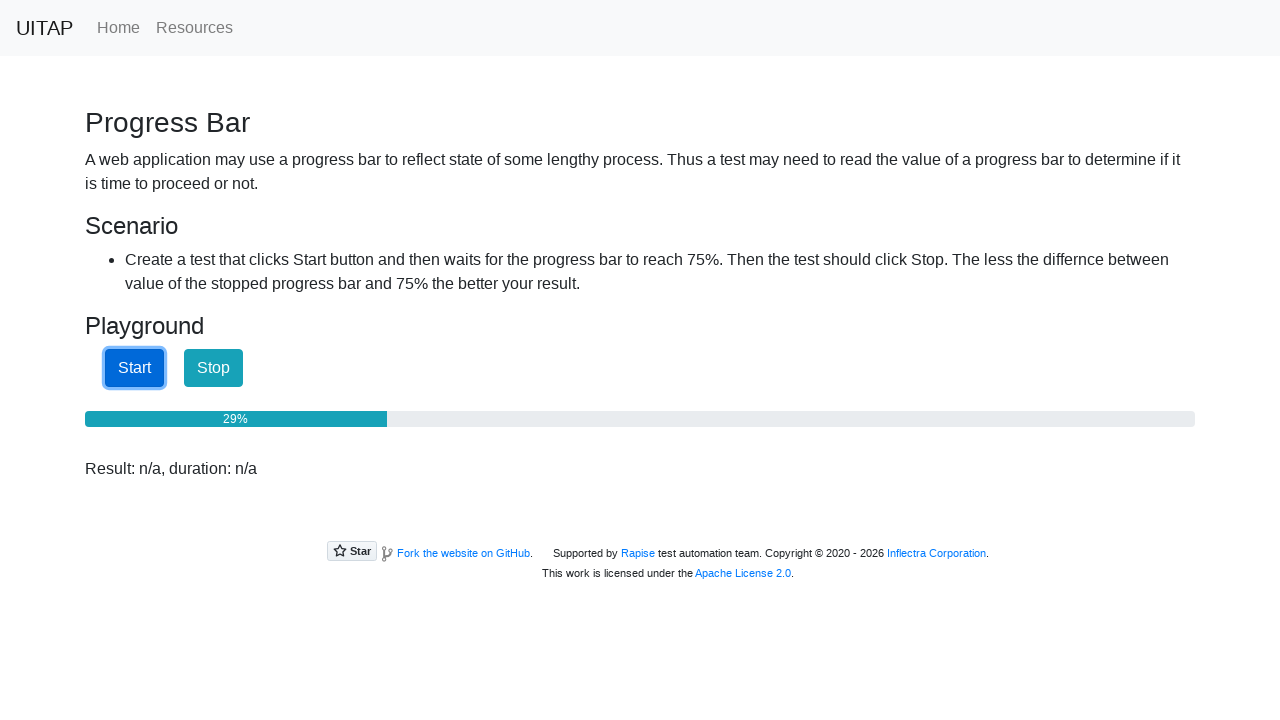

Waited 100ms for progress bar to advance
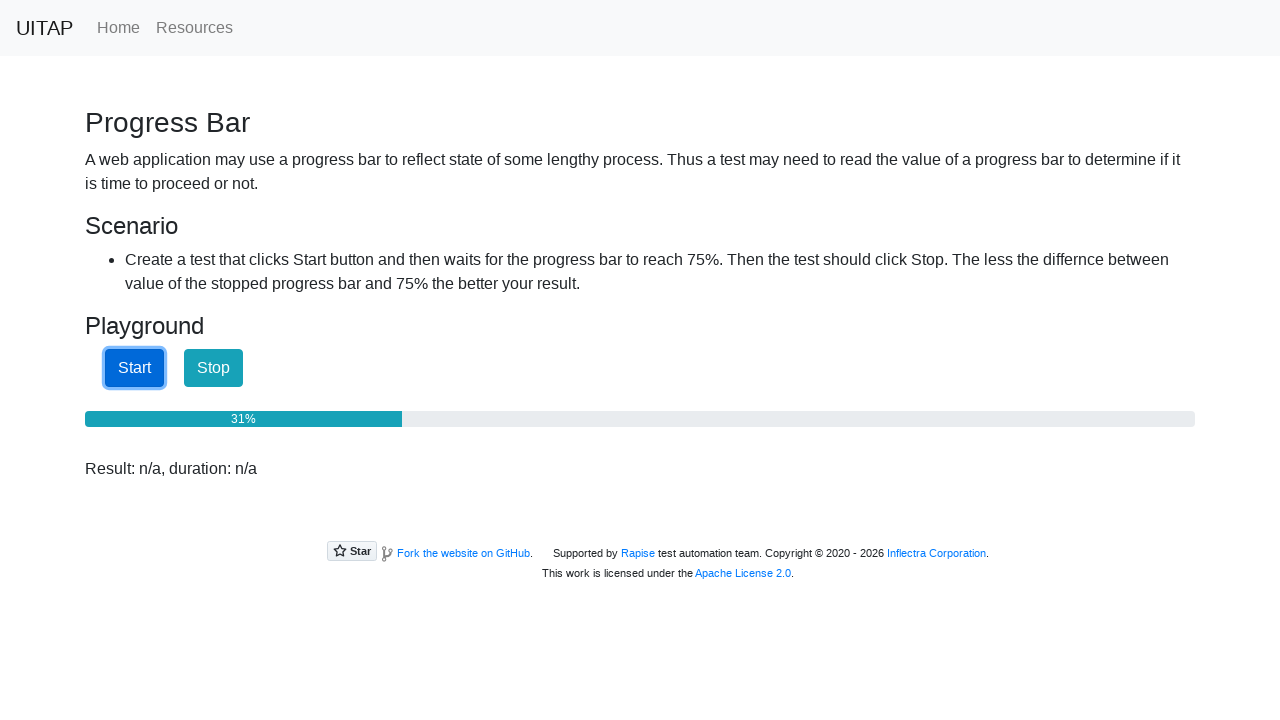

Checked progress bar value: 31%
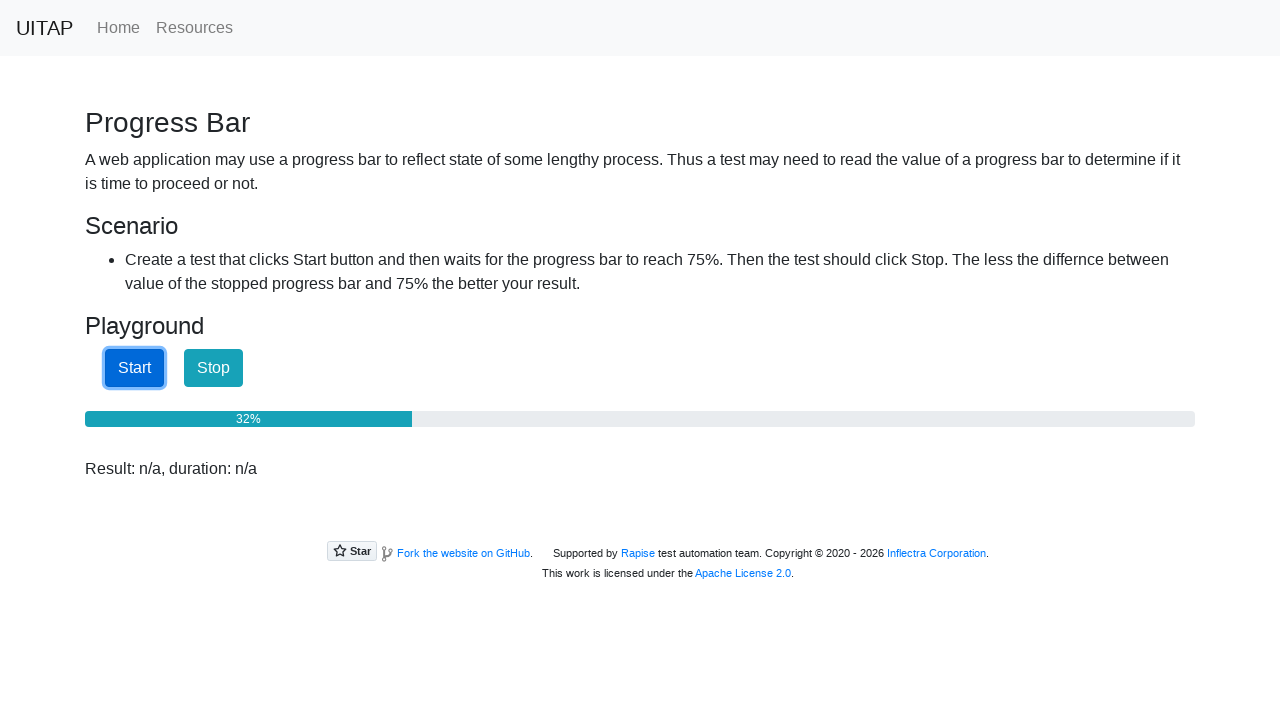

Waited 100ms for progress bar to advance
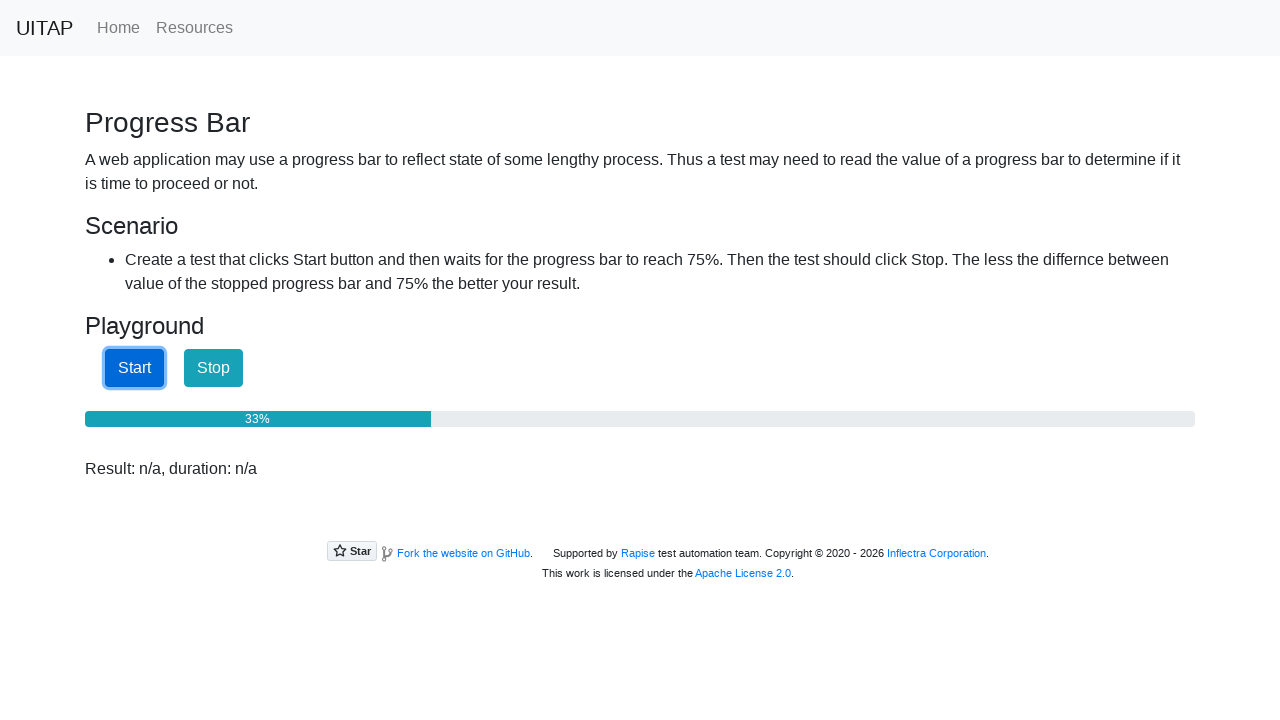

Checked progress bar value: 34%
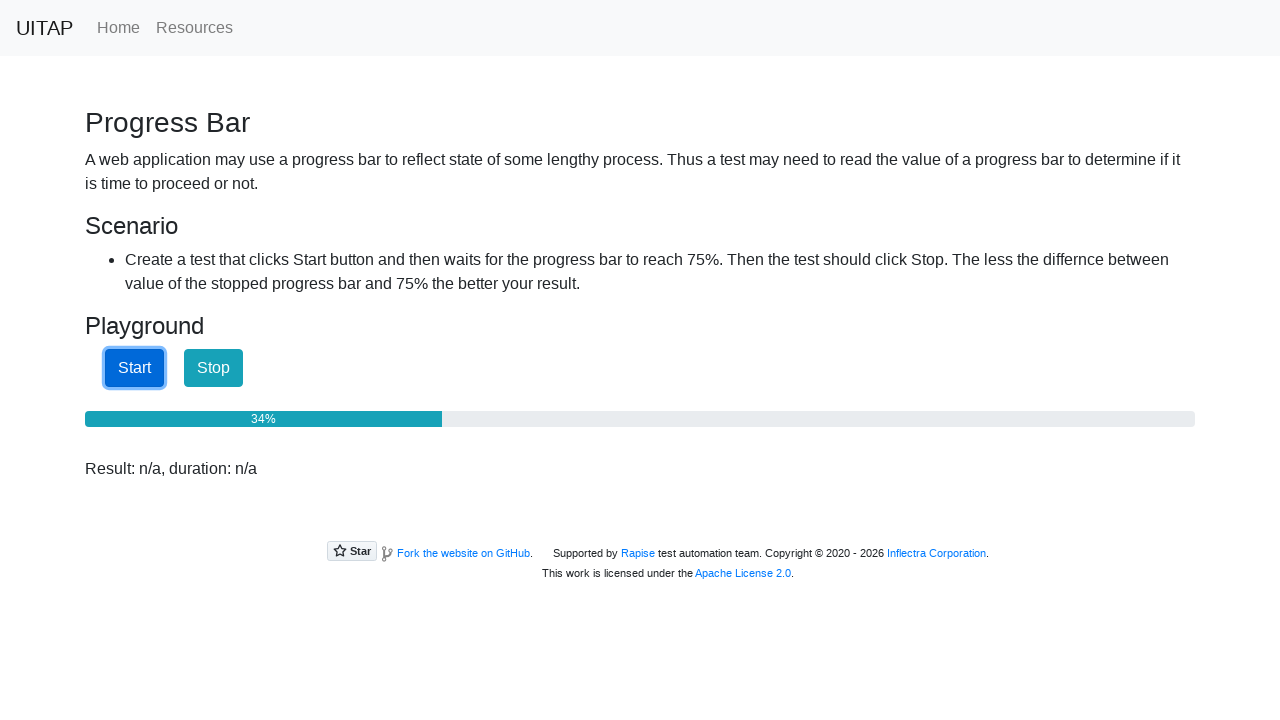

Waited 100ms for progress bar to advance
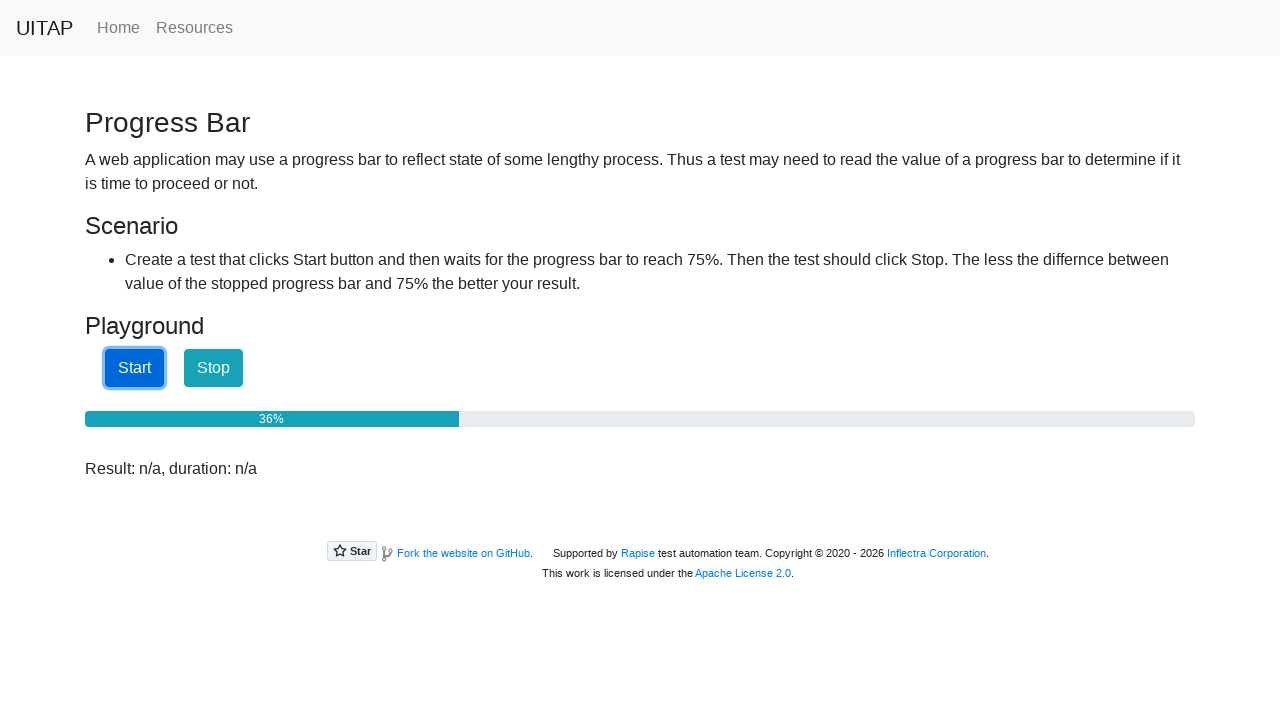

Checked progress bar value: 36%
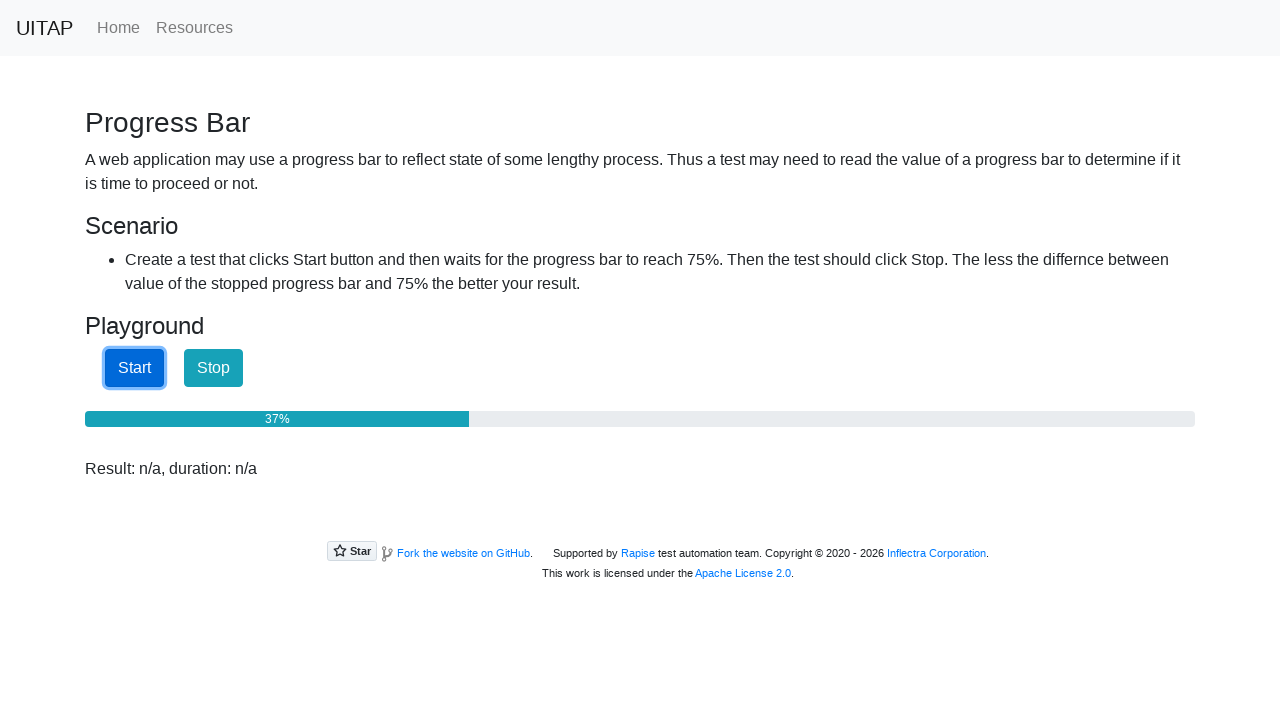

Waited 100ms for progress bar to advance
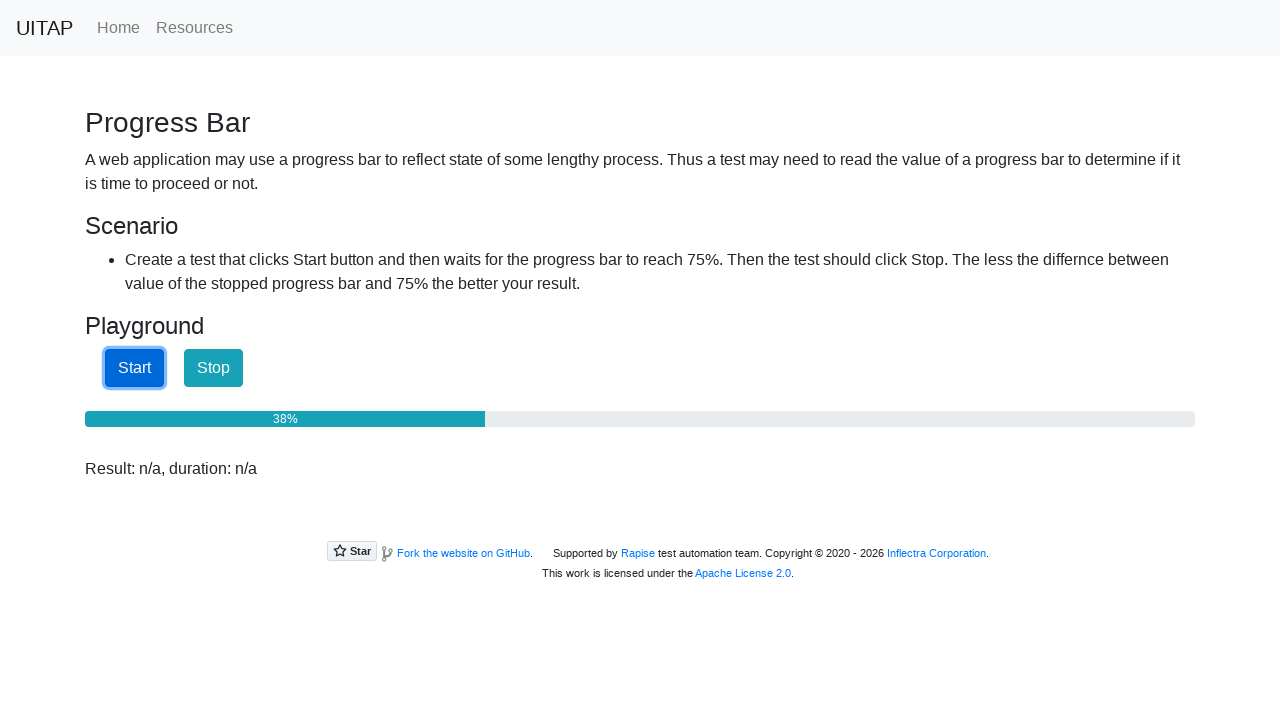

Checked progress bar value: 39%
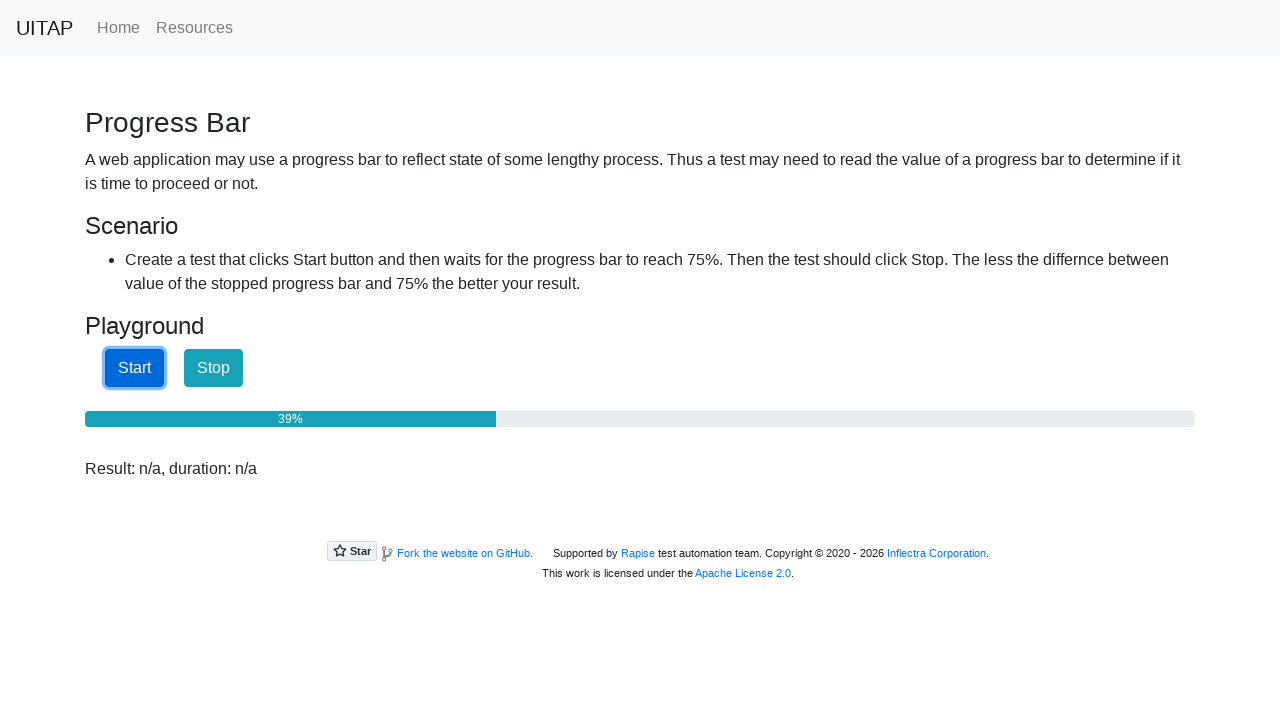

Waited 100ms for progress bar to advance
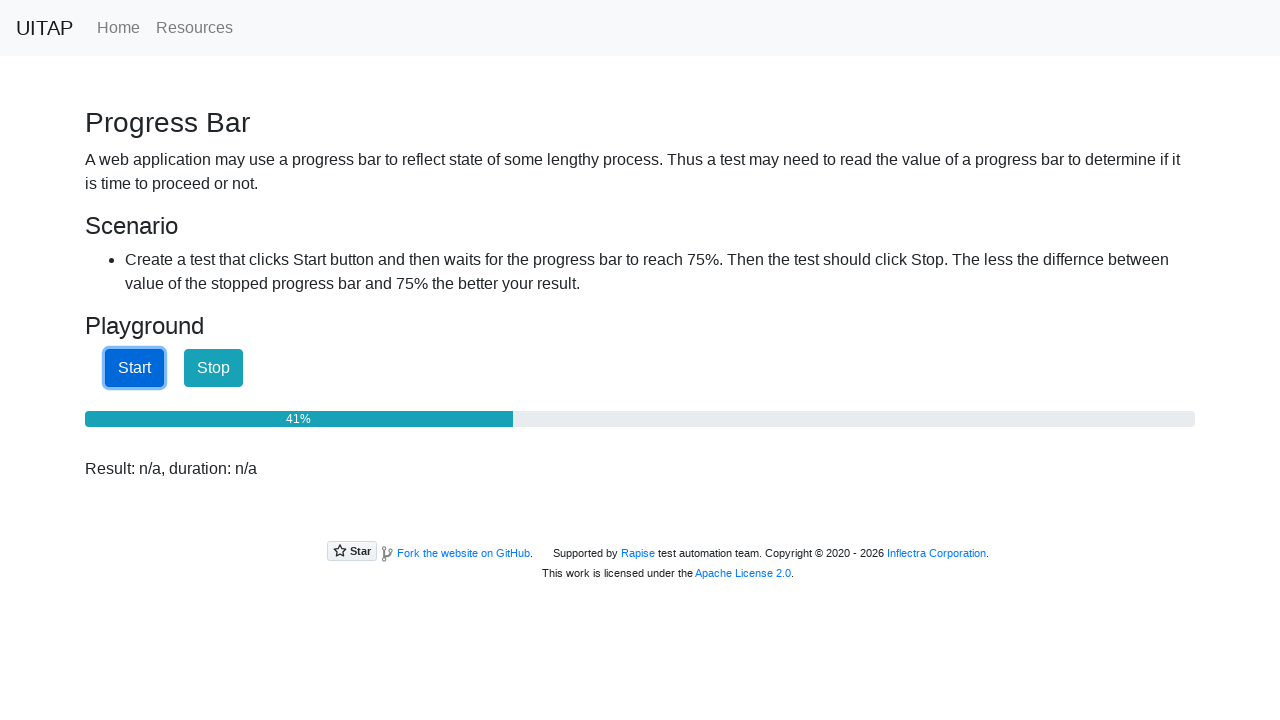

Checked progress bar value: 42%
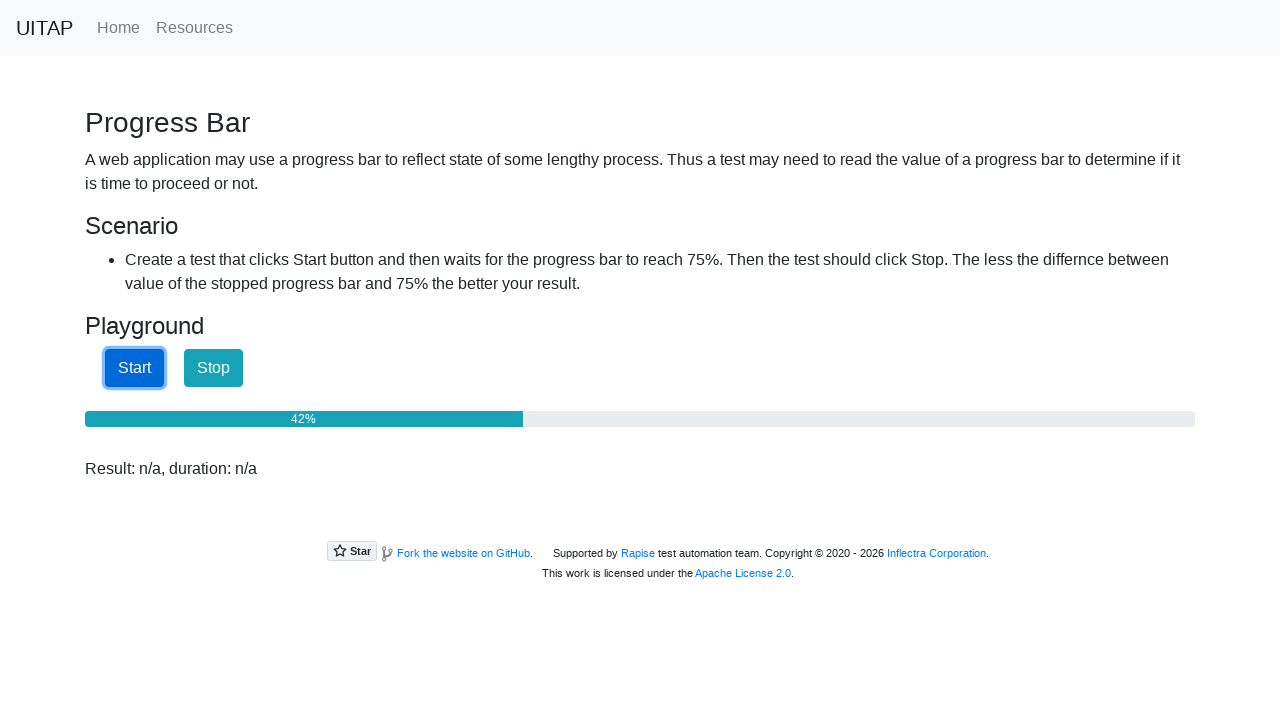

Waited 100ms for progress bar to advance
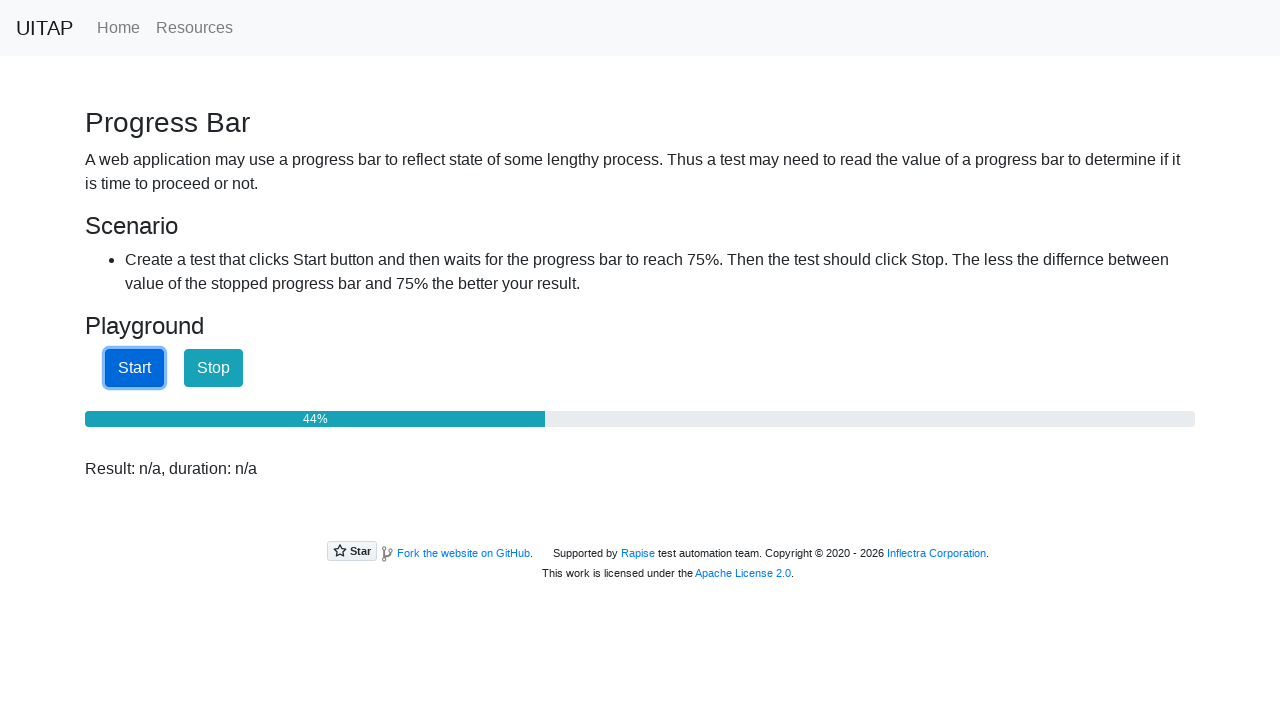

Checked progress bar value: 44%
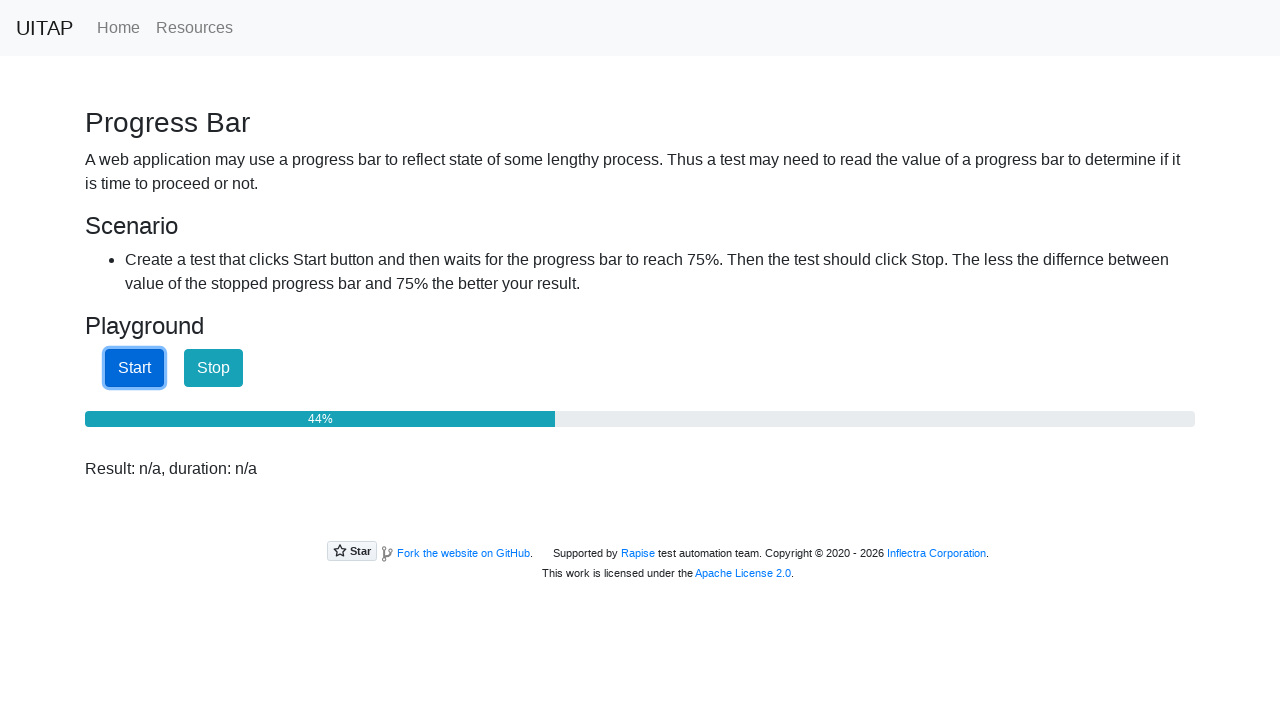

Waited 100ms for progress bar to advance
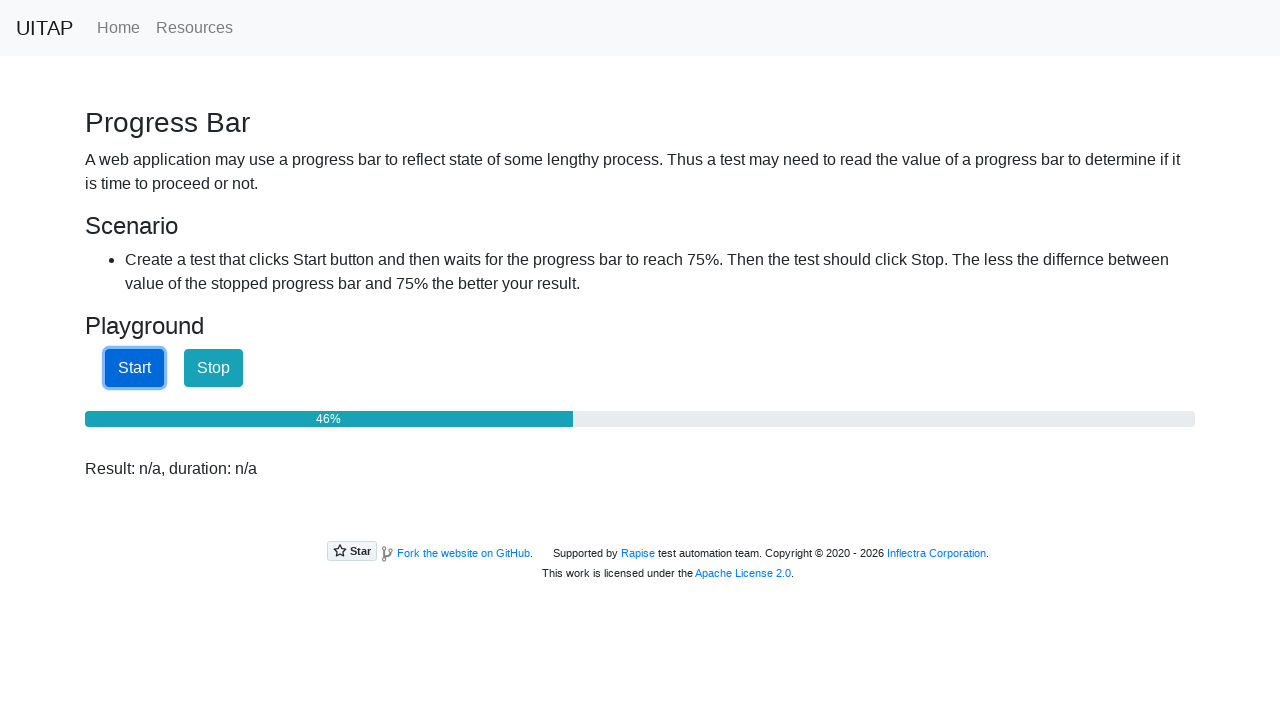

Checked progress bar value: 47%
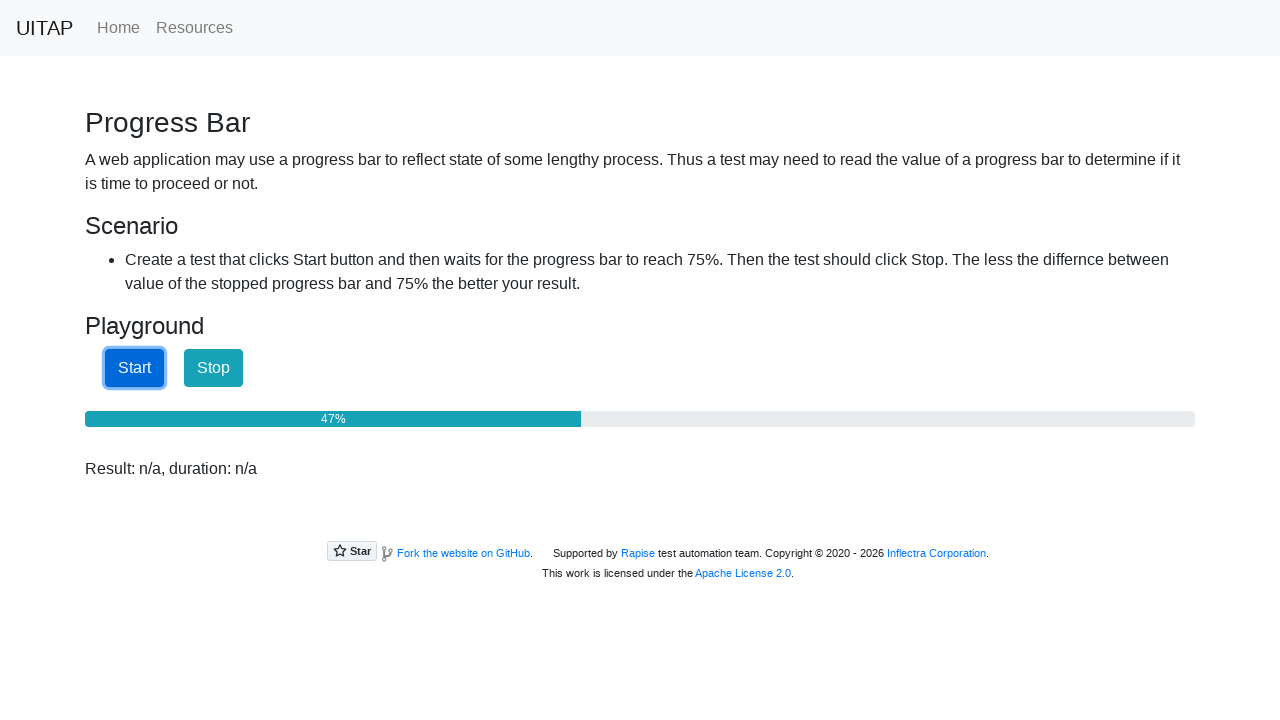

Waited 100ms for progress bar to advance
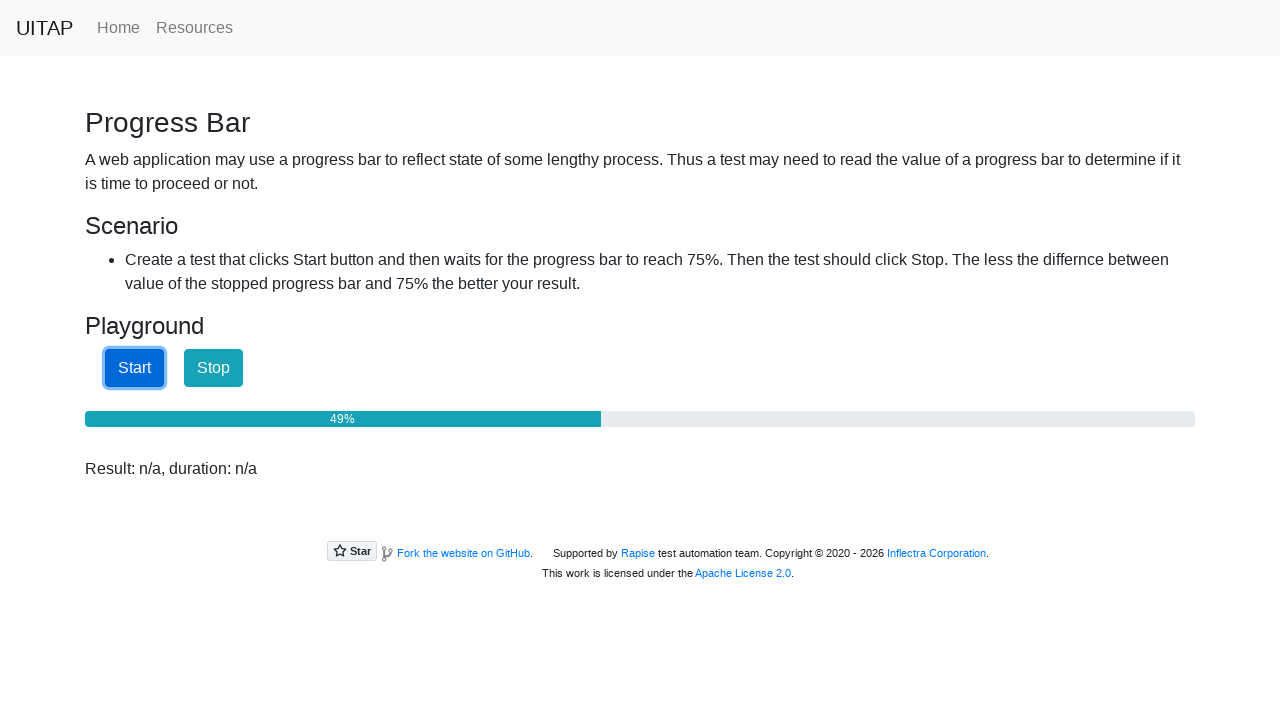

Checked progress bar value: 49%
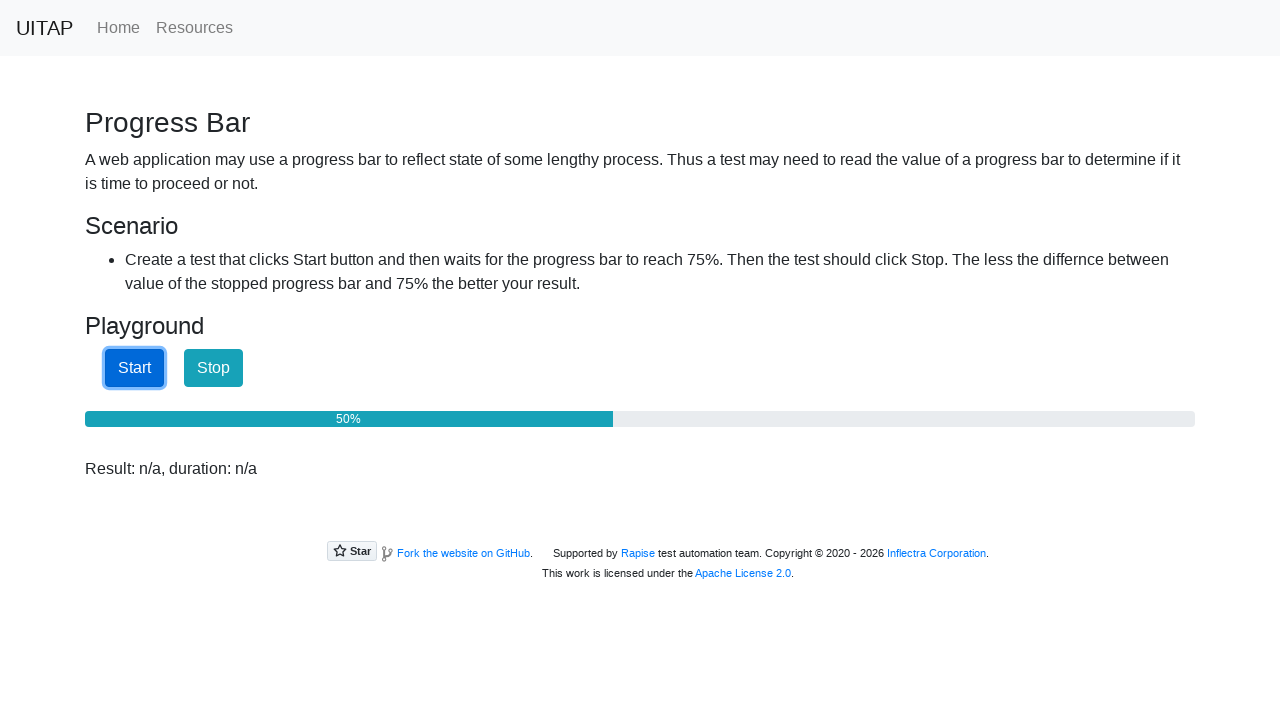

Waited 100ms for progress bar to advance
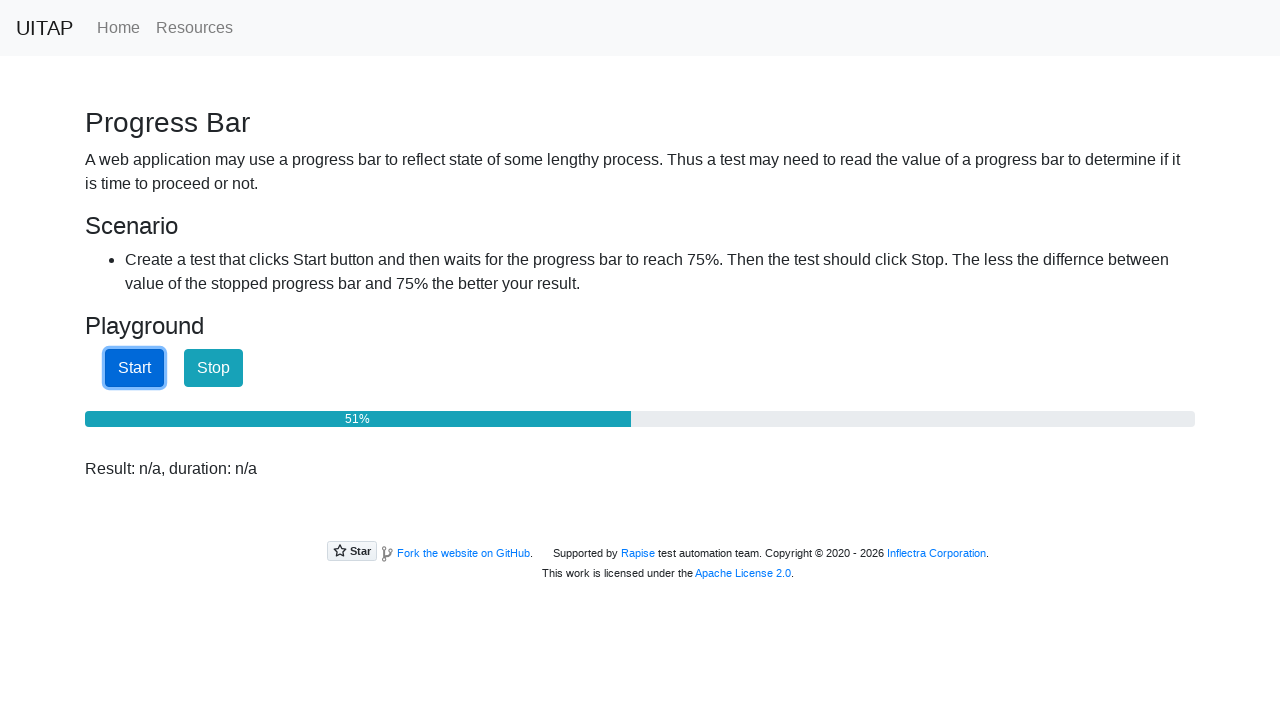

Checked progress bar value: 52%
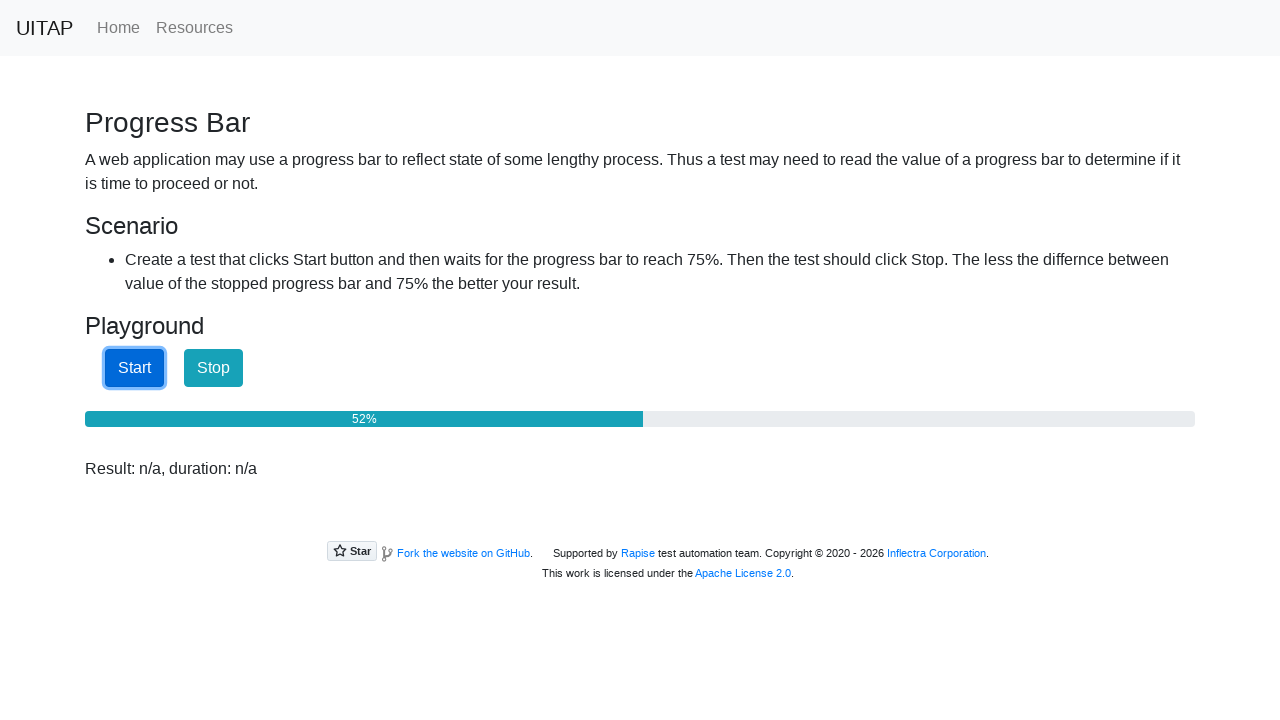

Waited 100ms for progress bar to advance
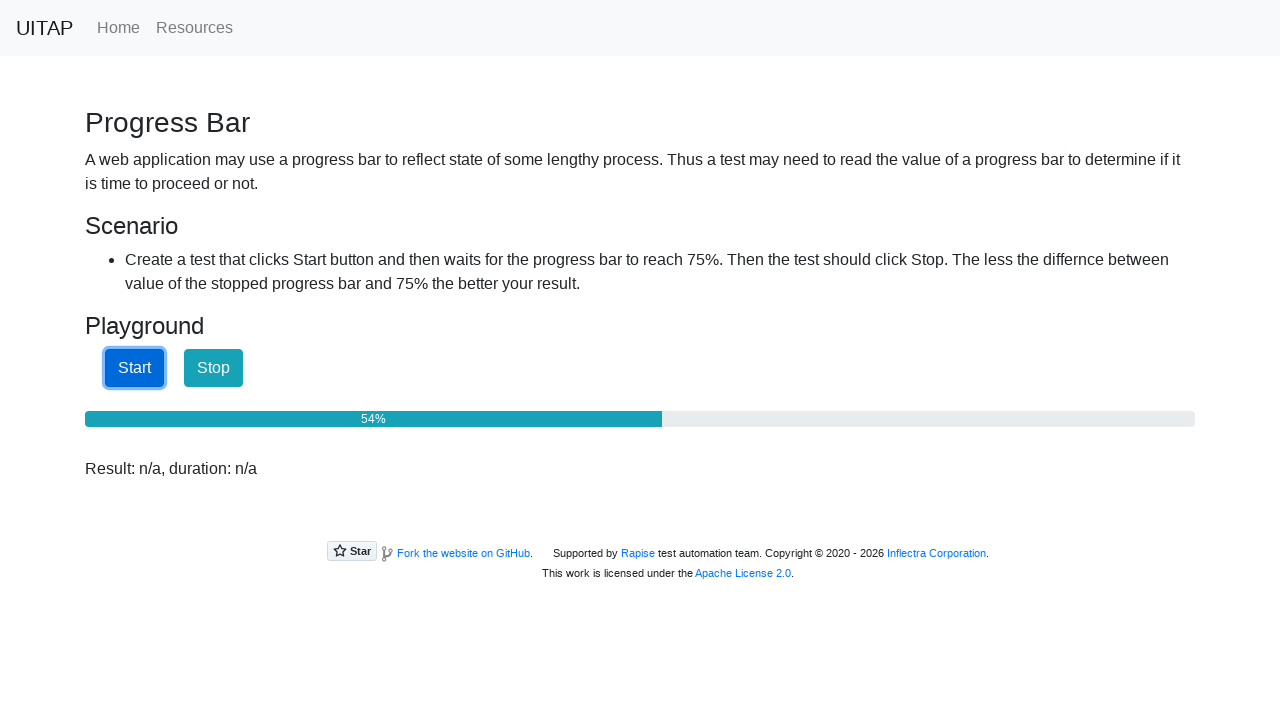

Checked progress bar value: 55%
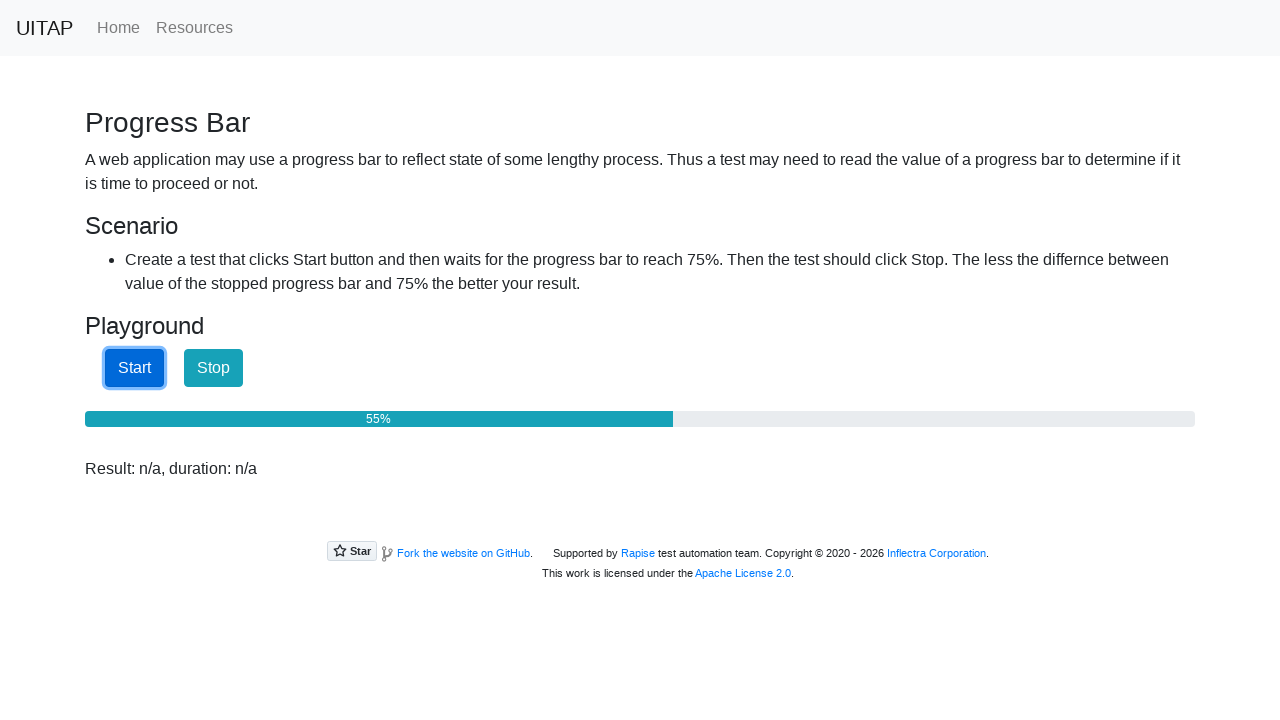

Waited 100ms for progress bar to advance
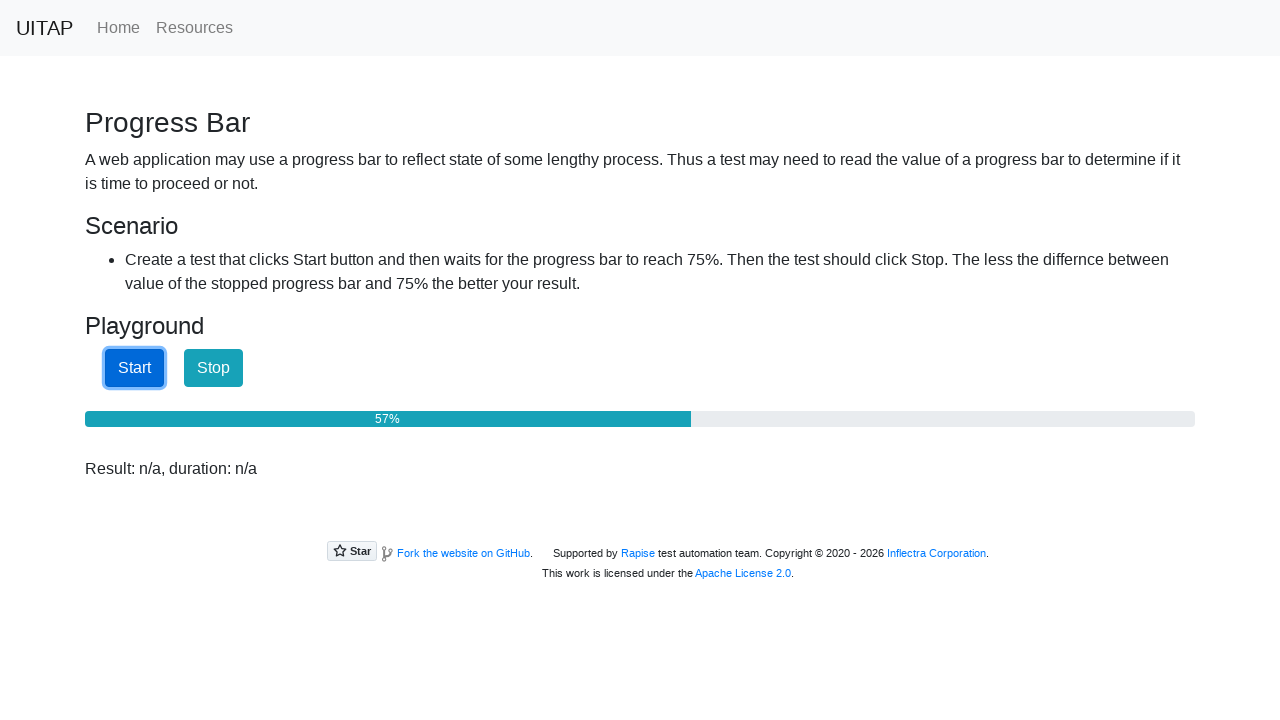

Checked progress bar value: 58%
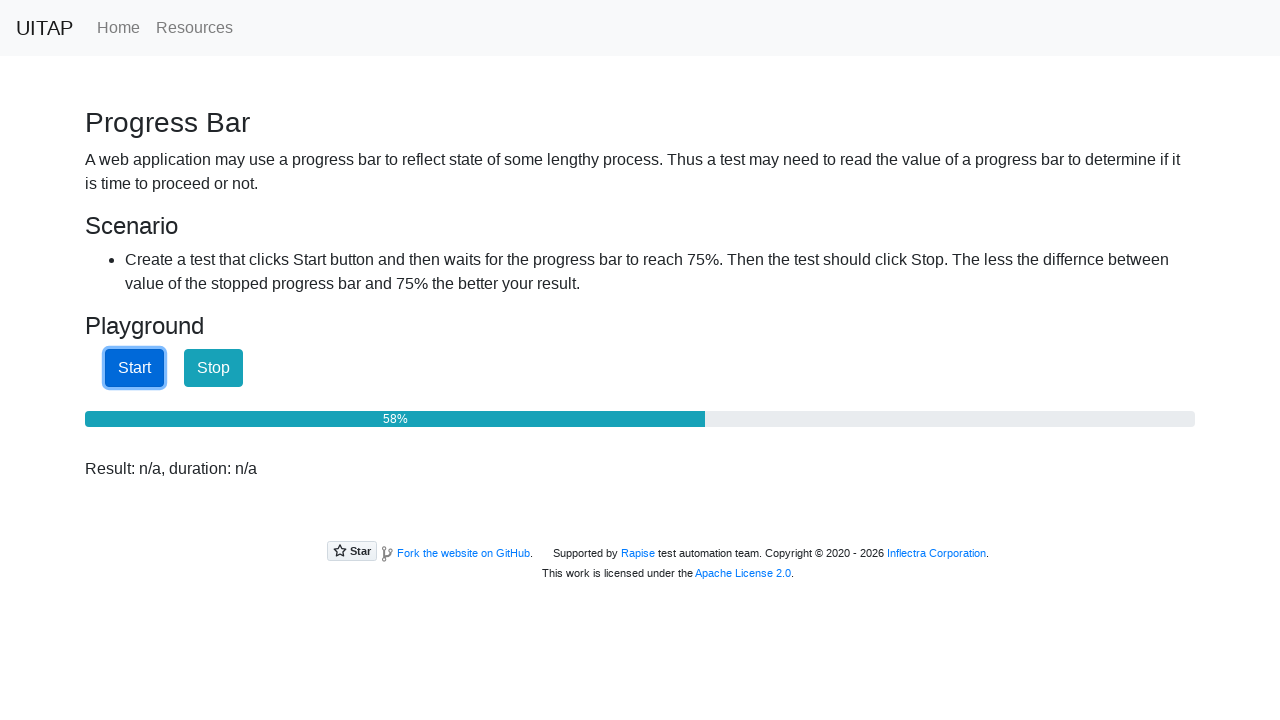

Waited 100ms for progress bar to advance
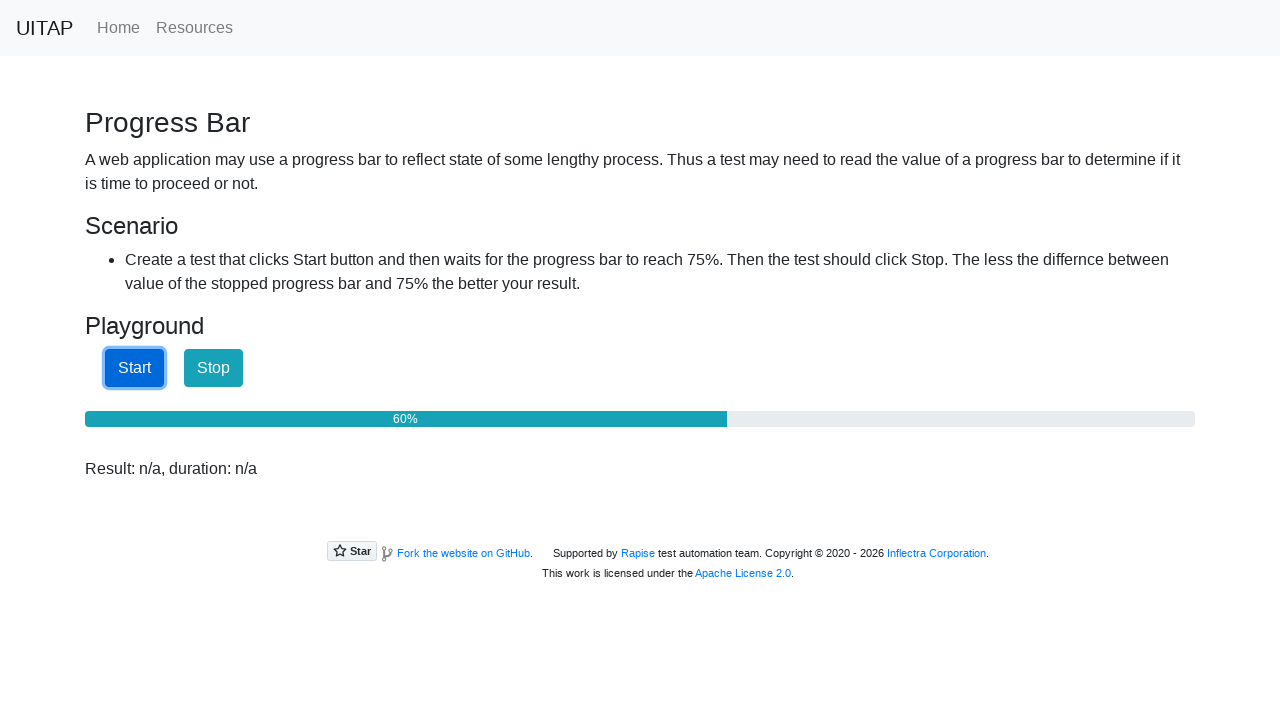

Checked progress bar value: 61%
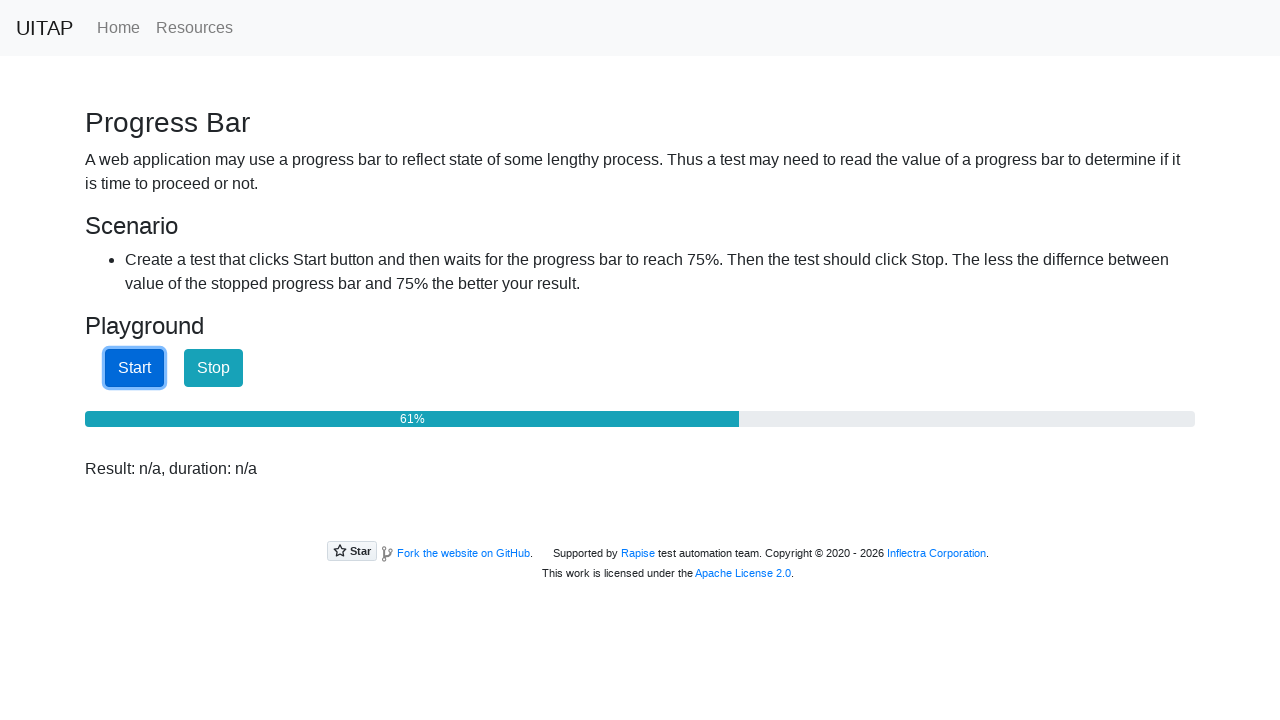

Waited 100ms for progress bar to advance
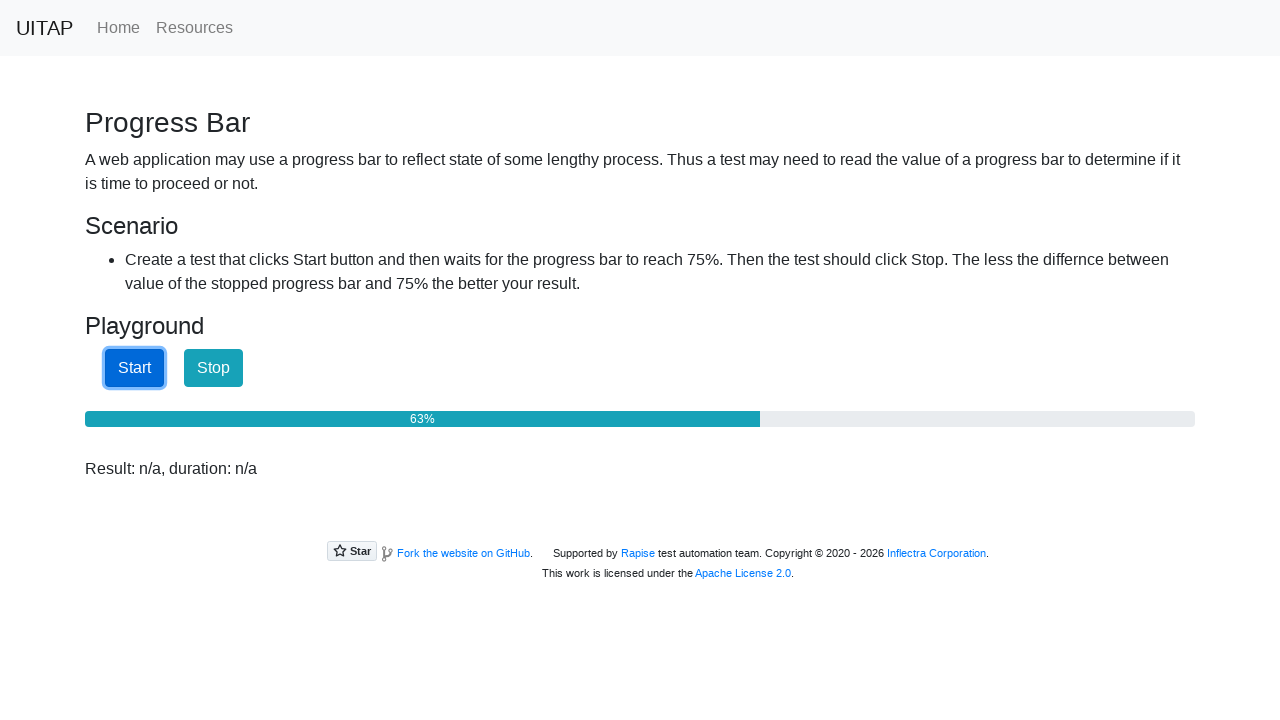

Checked progress bar value: 64%
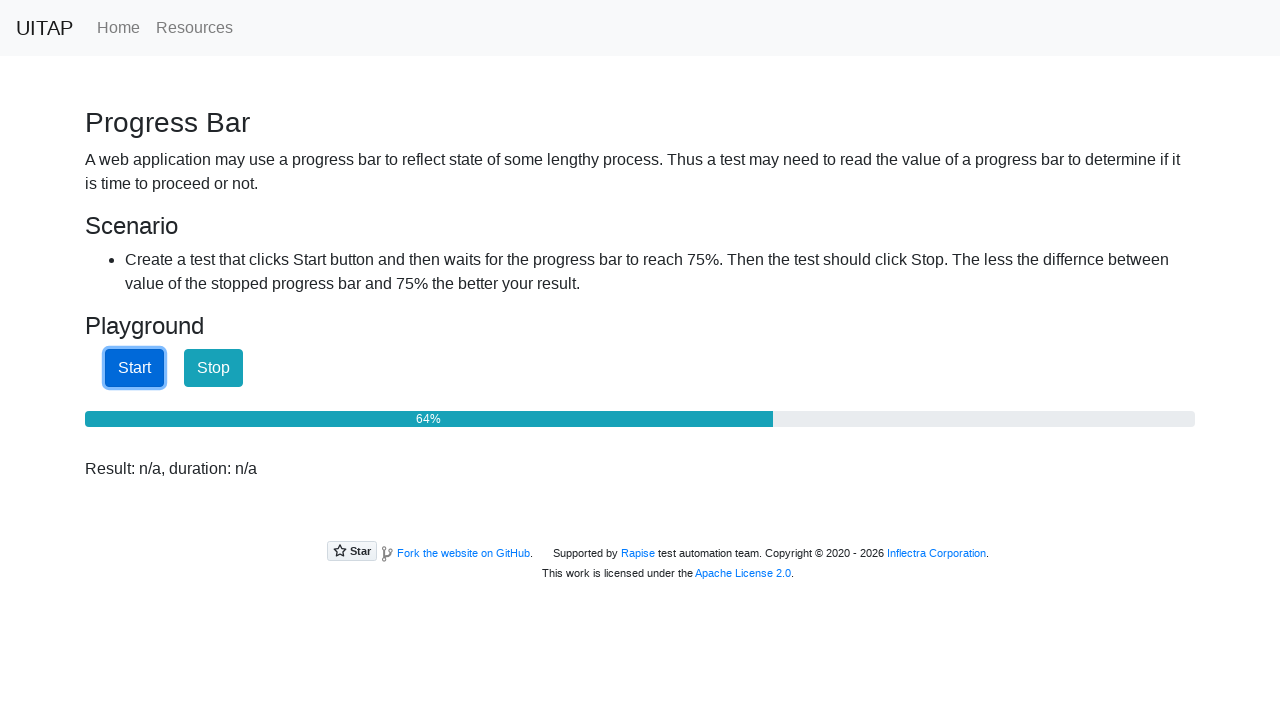

Waited 100ms for progress bar to advance
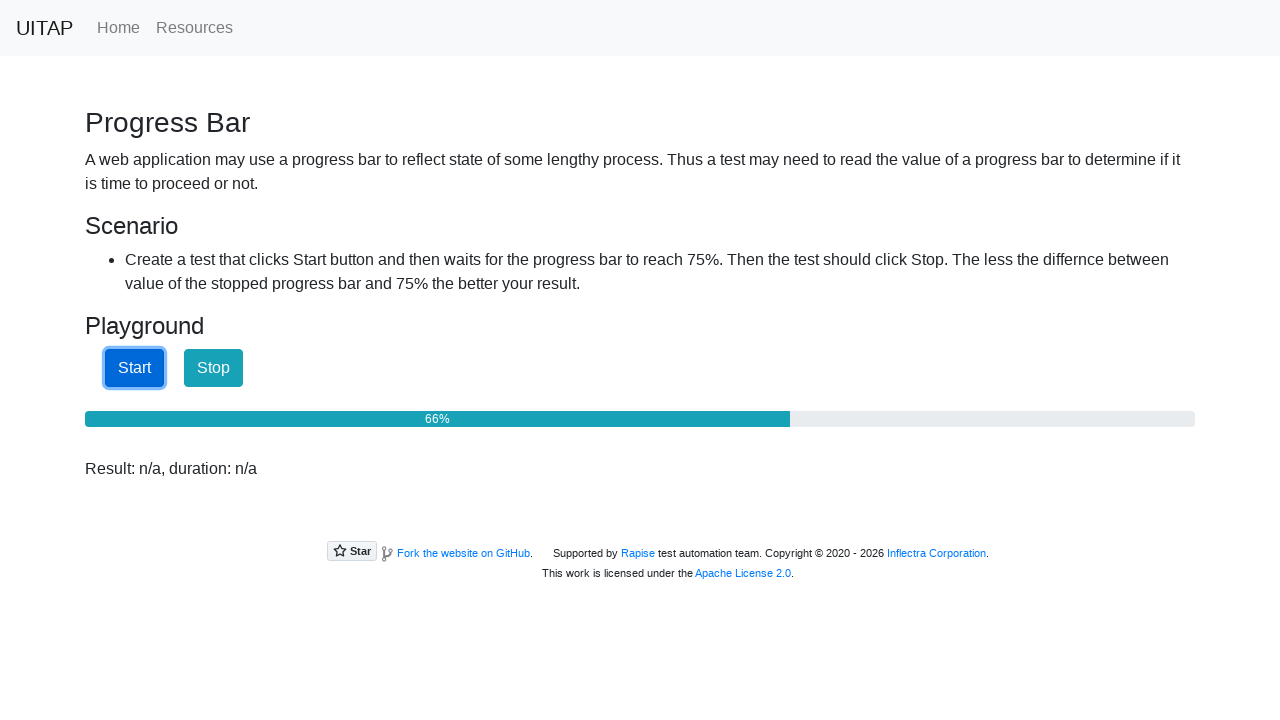

Checked progress bar value: 67%
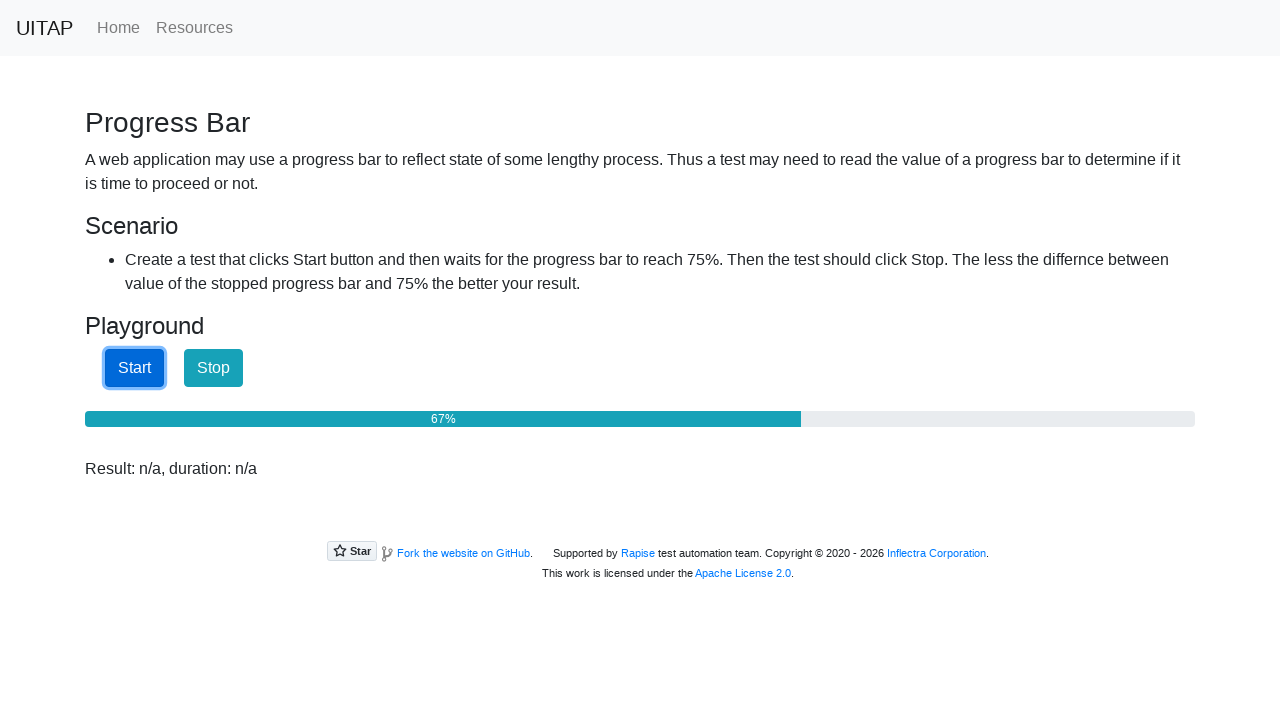

Waited 100ms for progress bar to advance
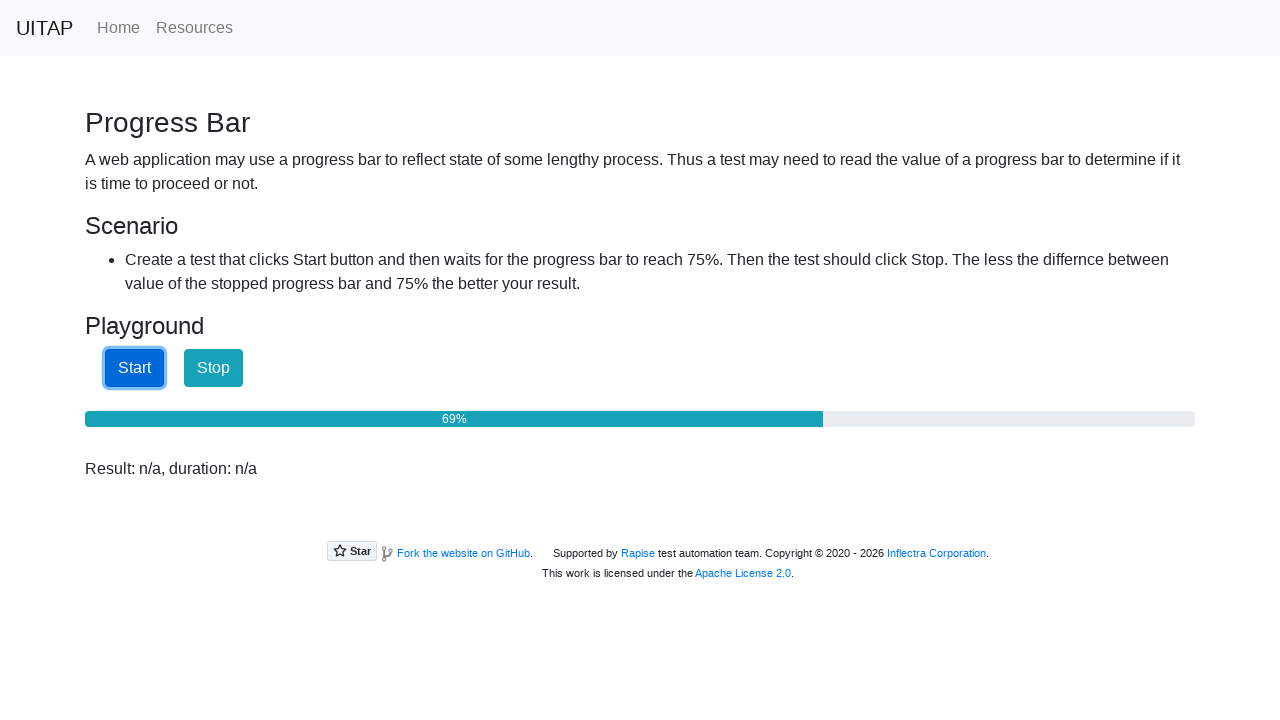

Checked progress bar value: 69%
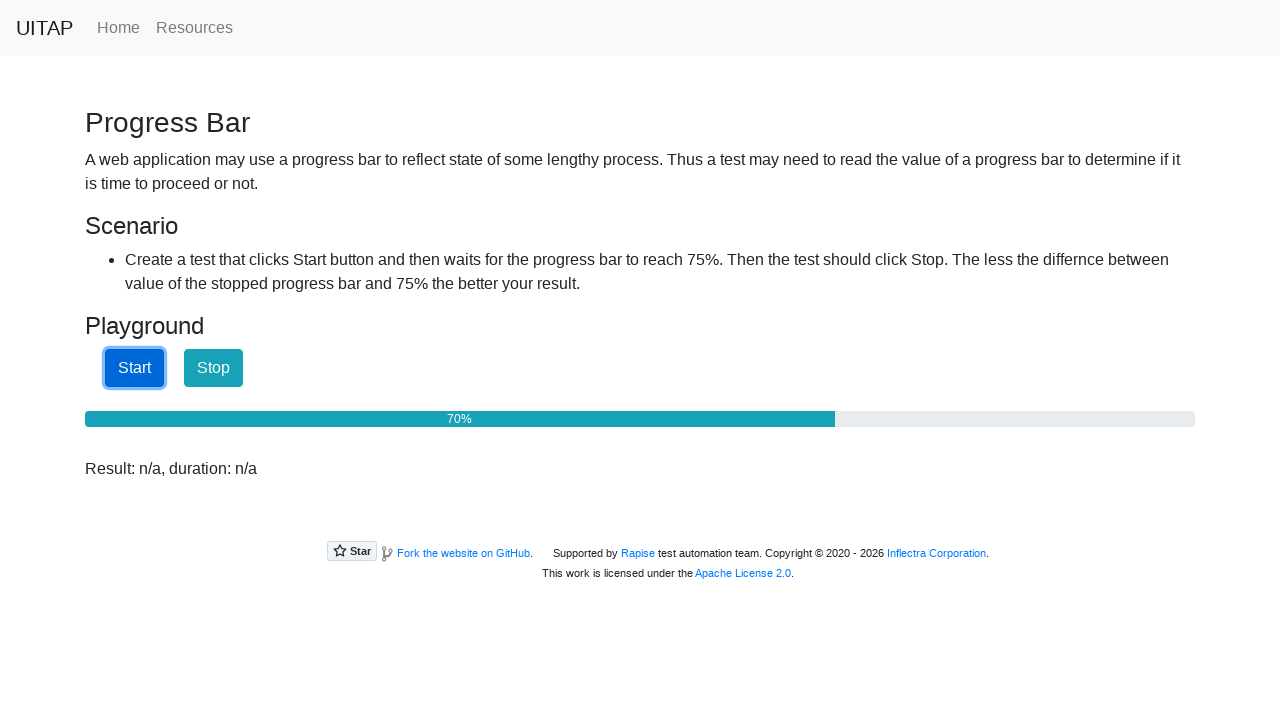

Waited 100ms for progress bar to advance
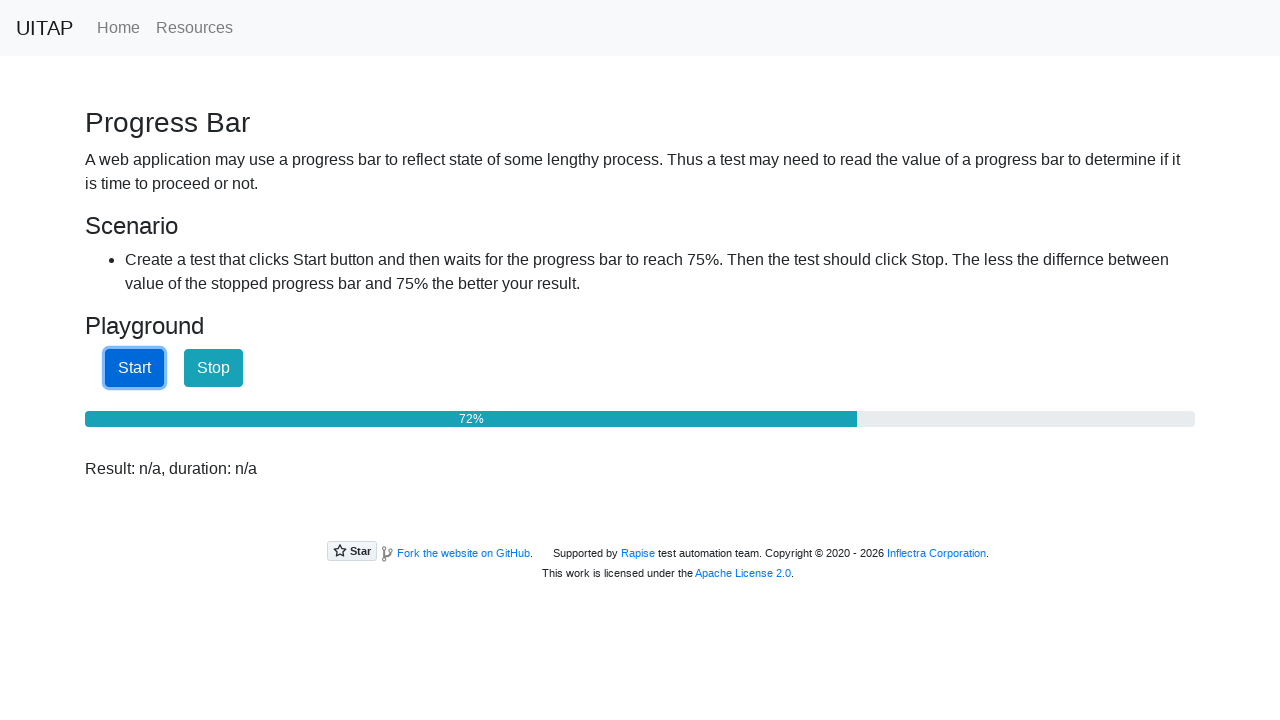

Checked progress bar value: 73%
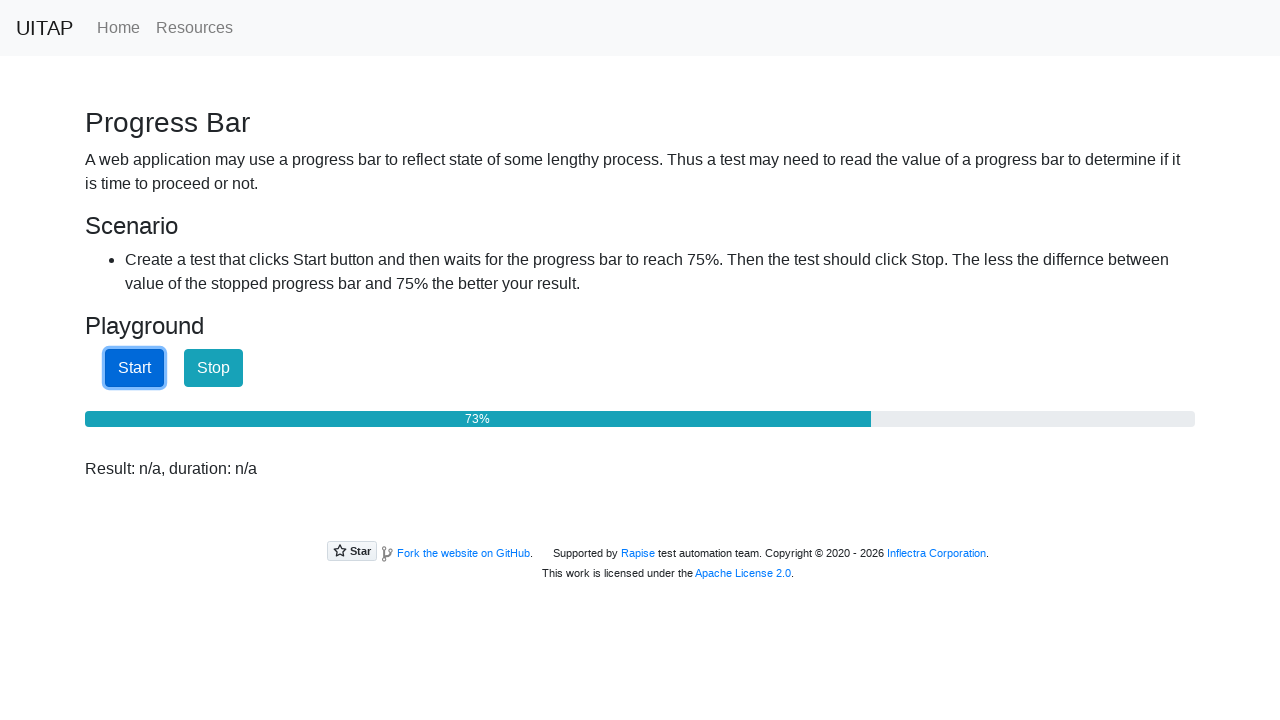

Waited 100ms for progress bar to advance
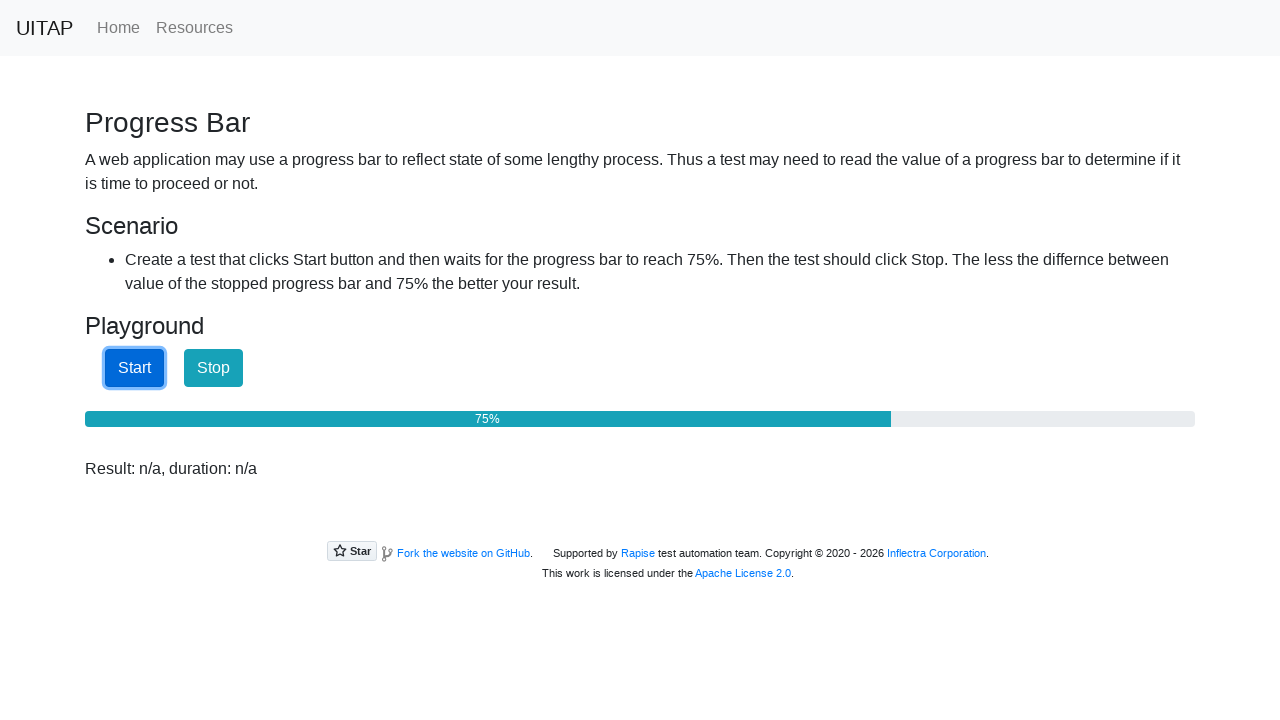

Checked progress bar value: 75%
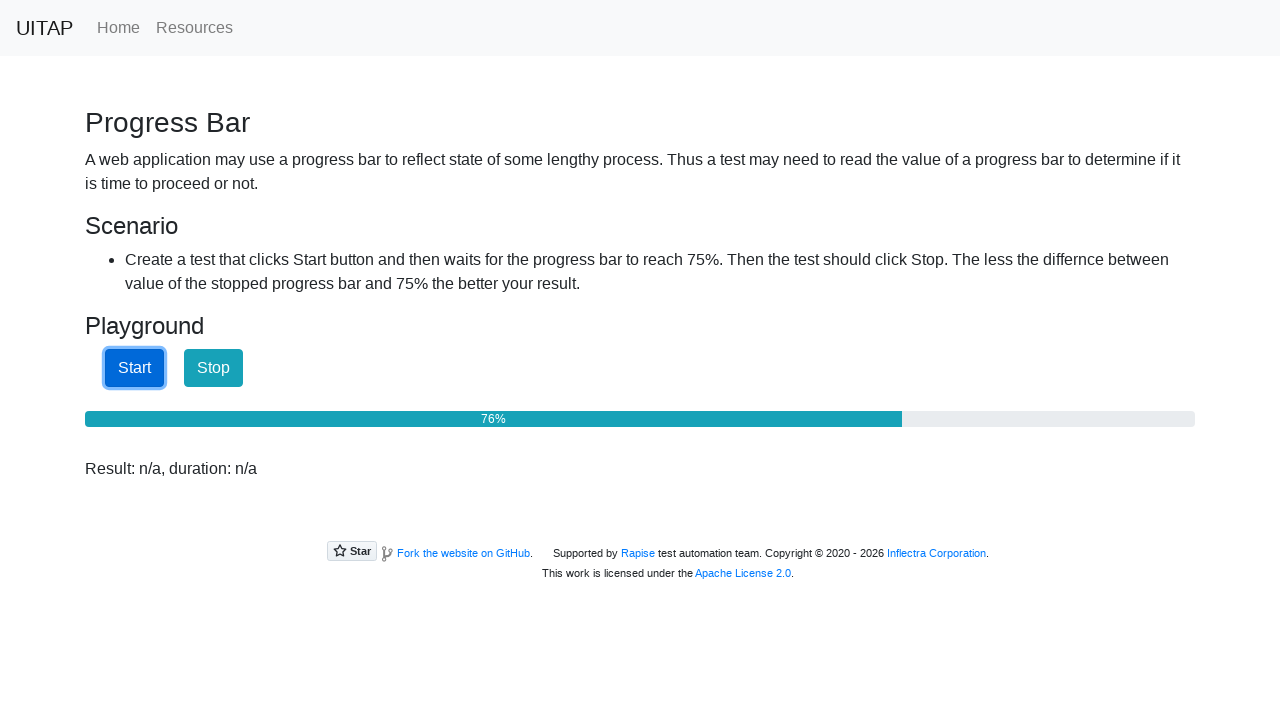

Progress bar reached 75% or higher, clicked stop button at (214, 368) on #stopButton
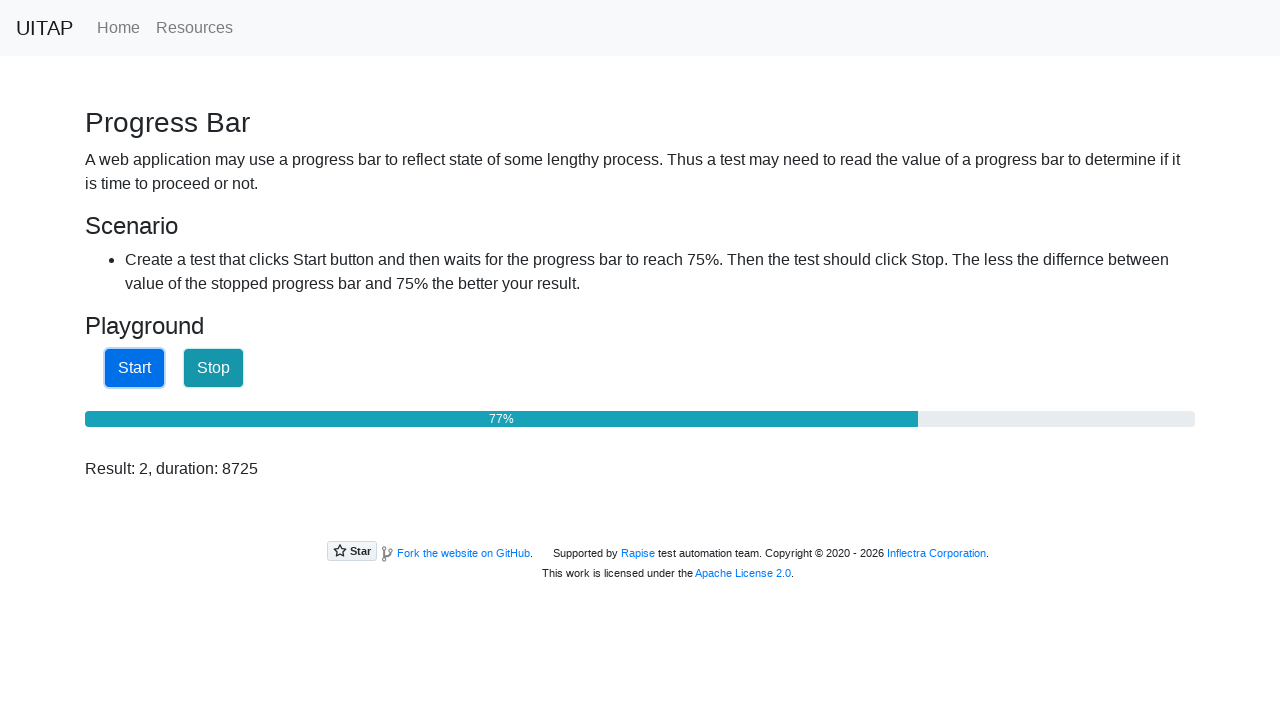

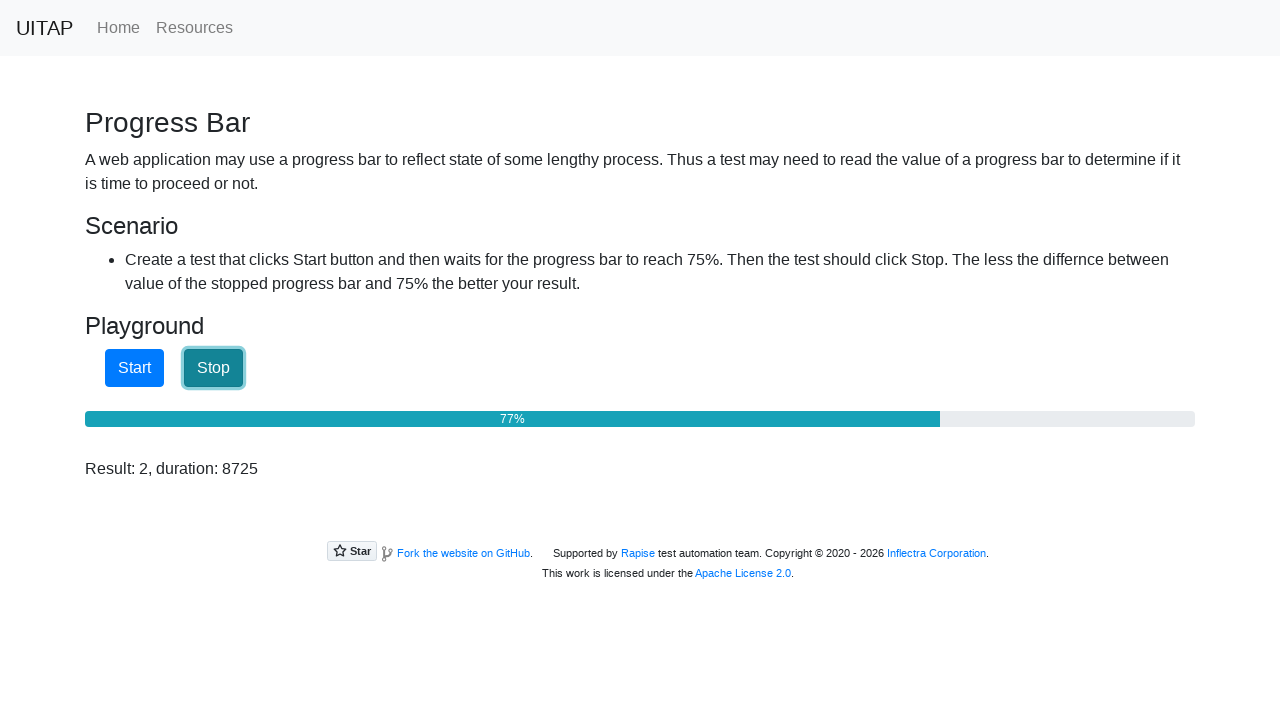